Tests for typos on a webpage by refreshing the page multiple times and checking if the text contains the correct spelling of "won't"

Starting URL: https://the-internet.herokuapp.com/typos

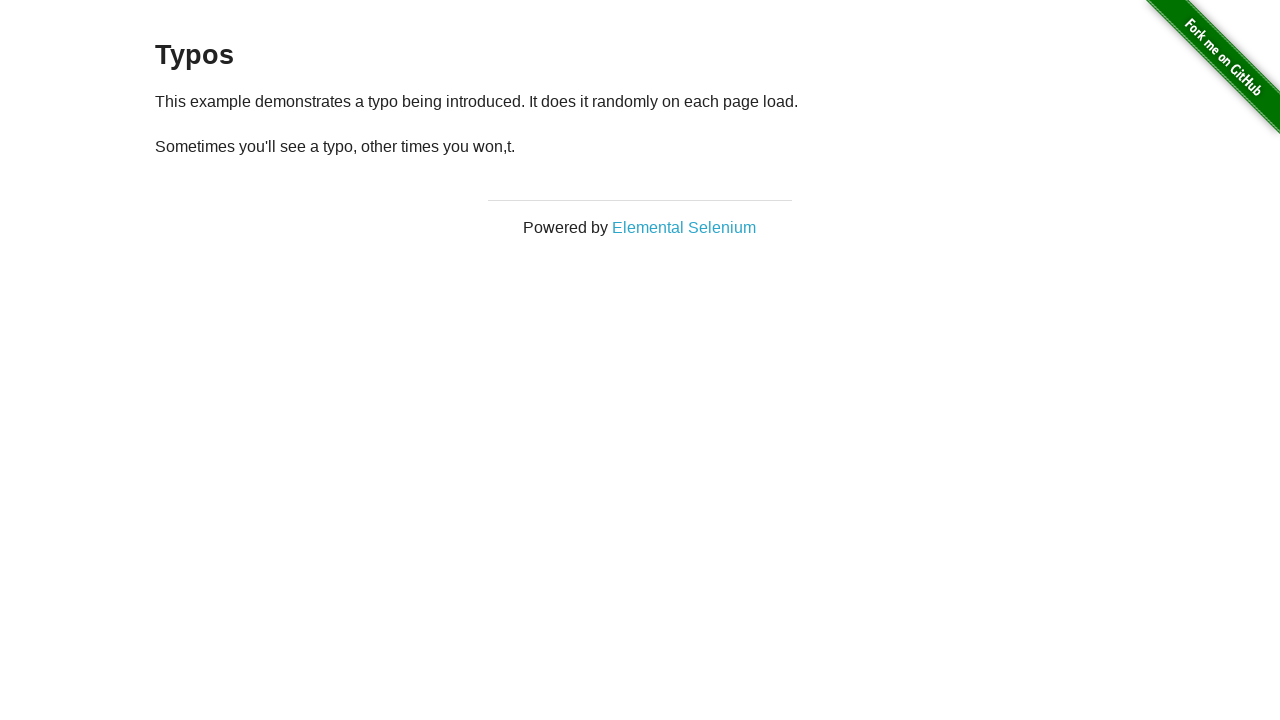

Retrieved all paragraph elements from page
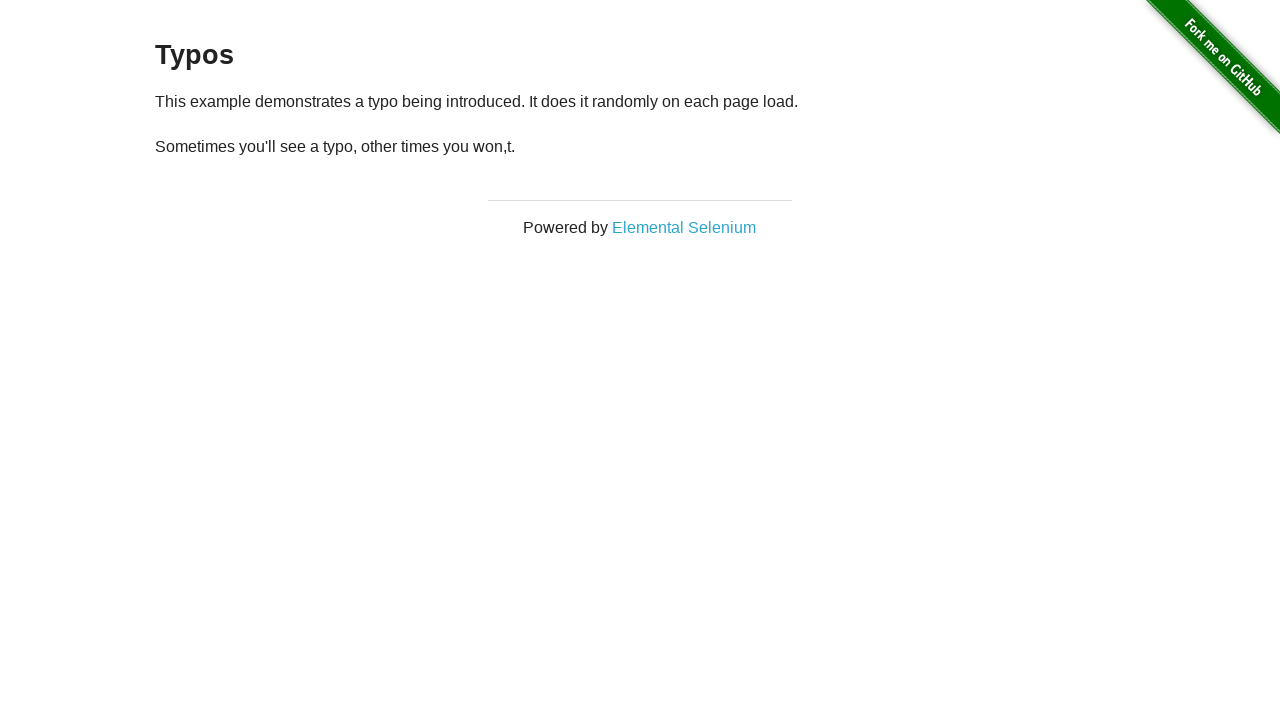

Extracted text from second paragraph: '
  Sometimes you'll see a typo, other times you won,t.
'
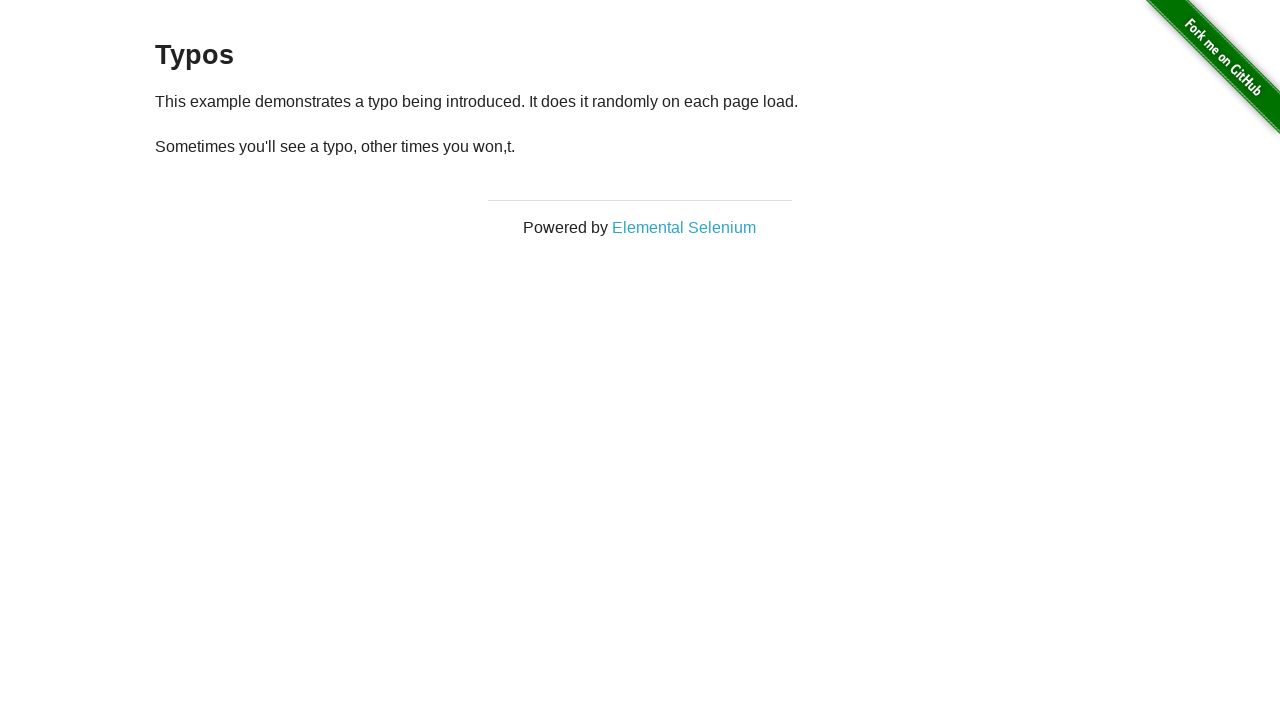

Did not find correct spelling 'won't' in paragraph
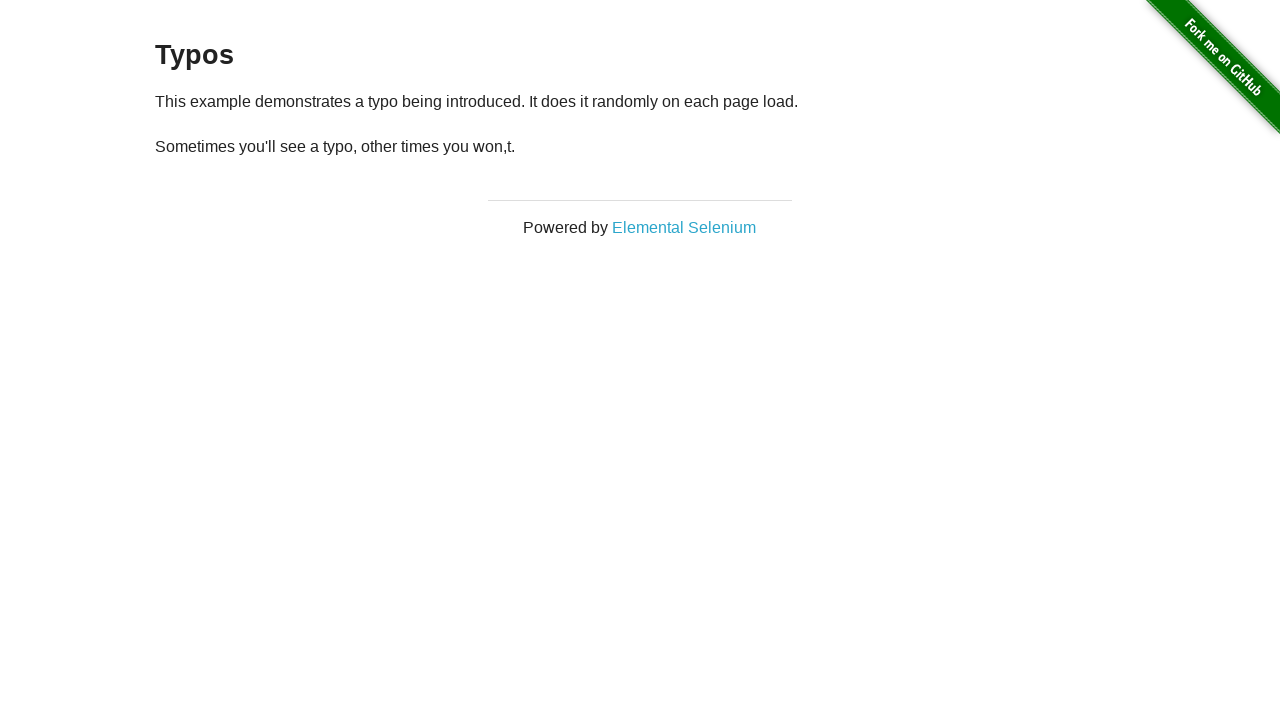

Waited 1 second before next check
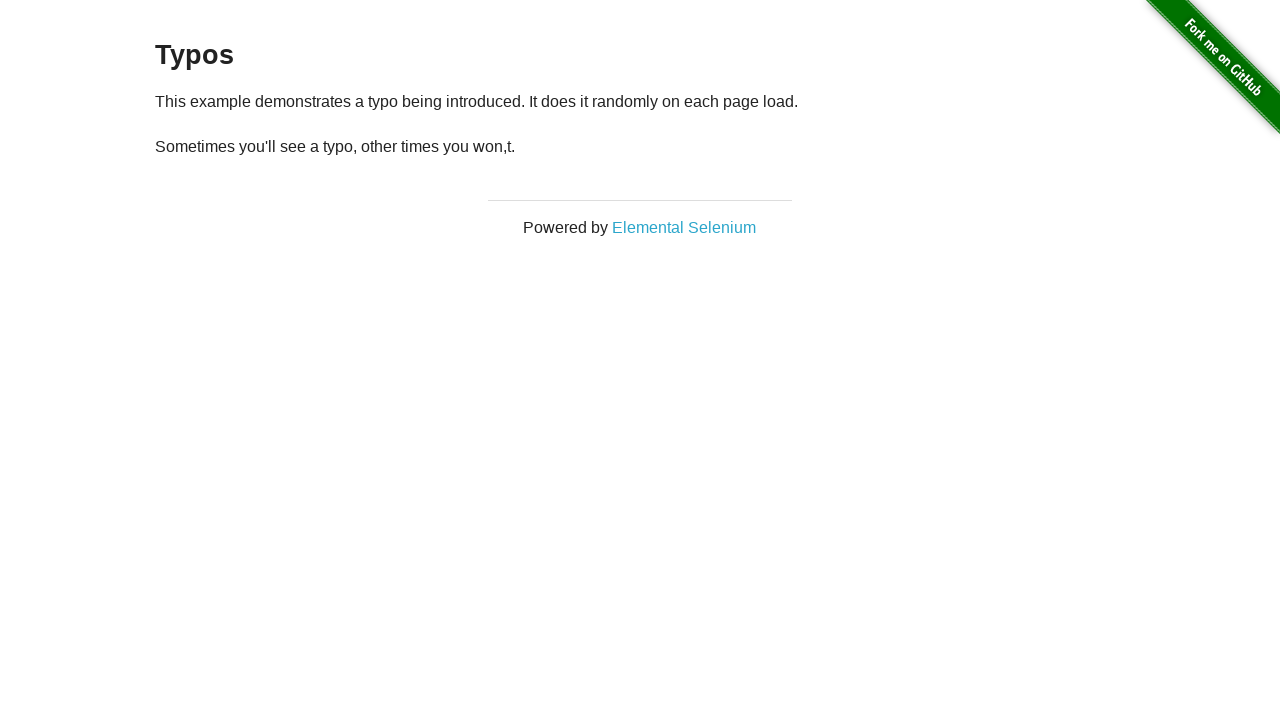

Reloaded page for check 2
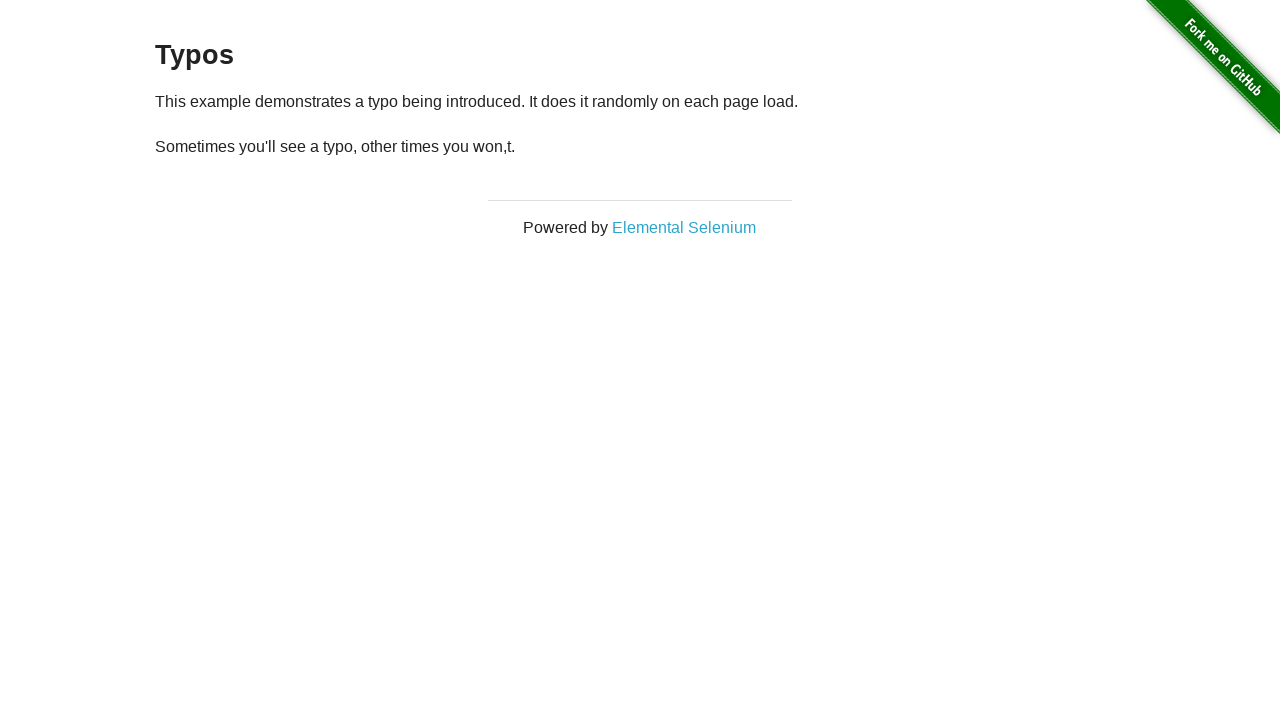

Retrieved all paragraph elements from page
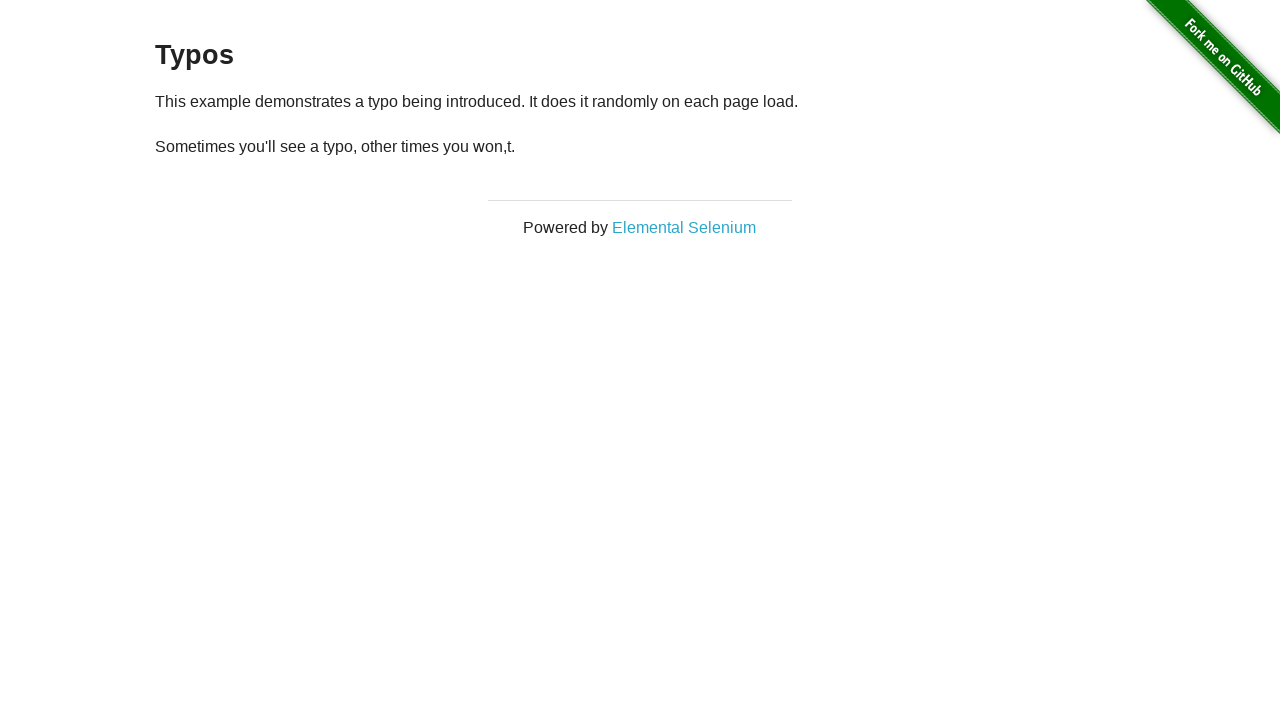

Extracted text from second paragraph: '
  Sometimes you'll see a typo, other times you won,t.
'
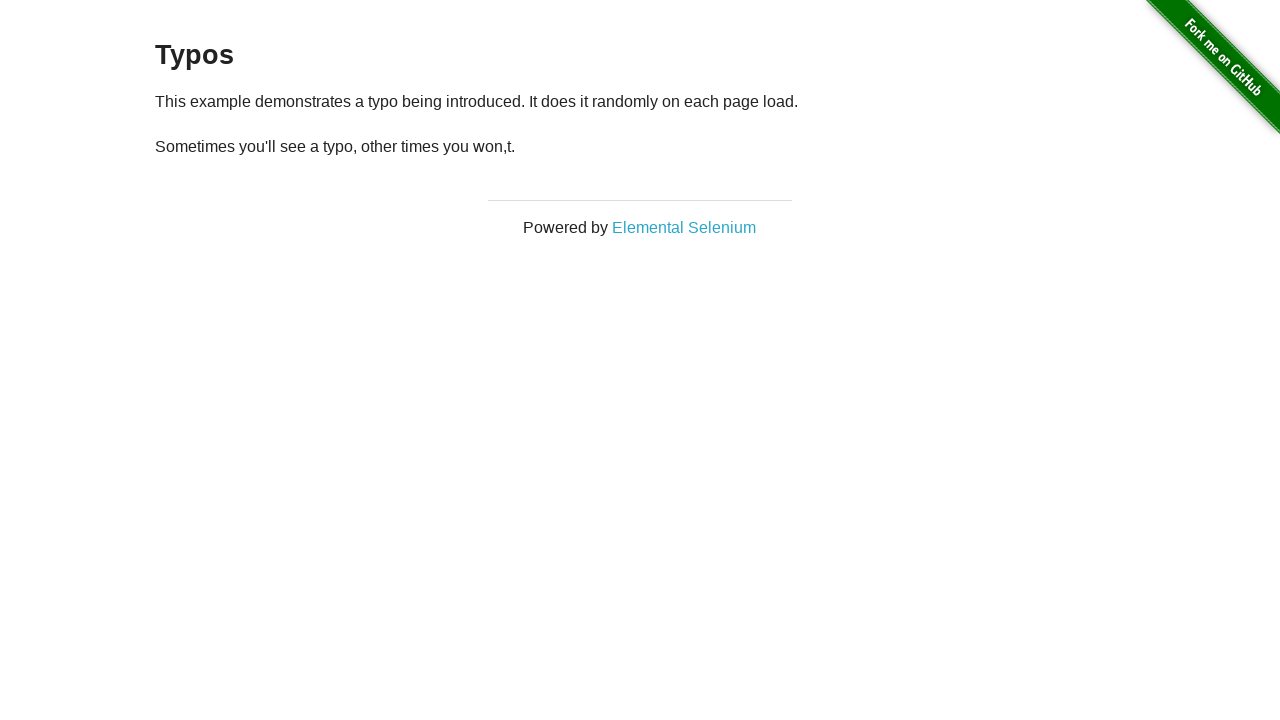

Did not find correct spelling 'won't' in paragraph
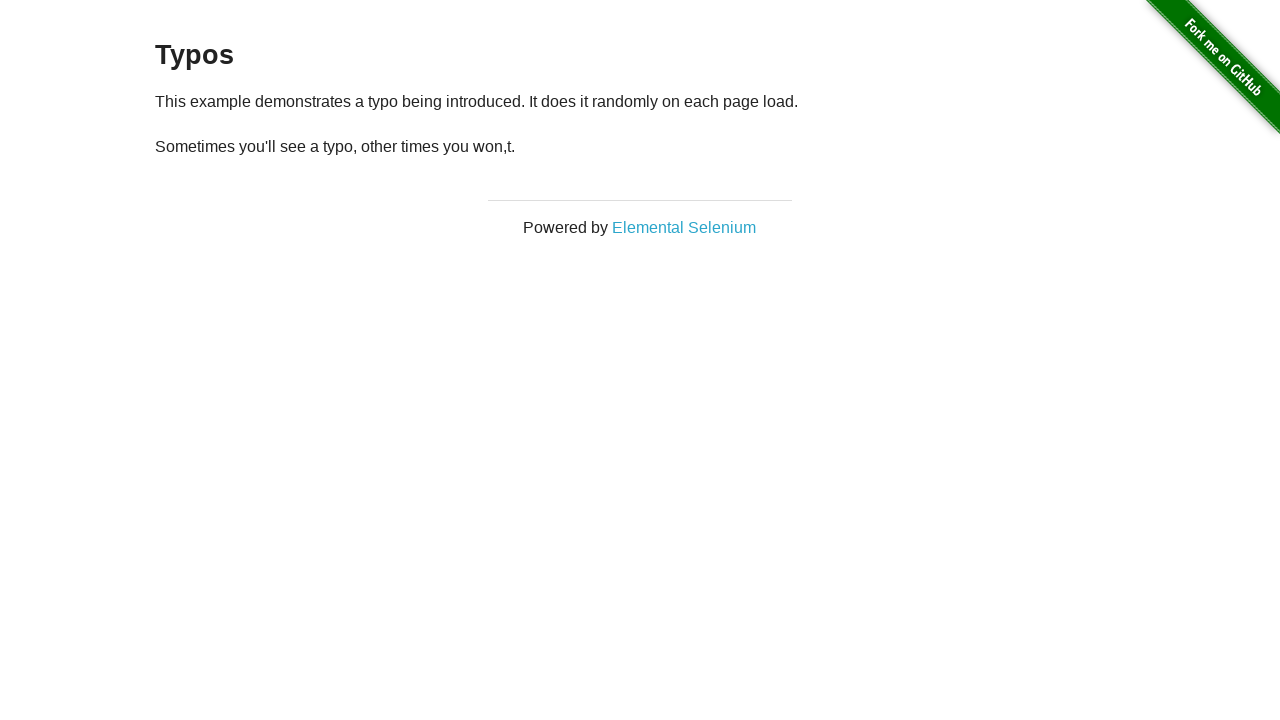

Waited 1 second before next check
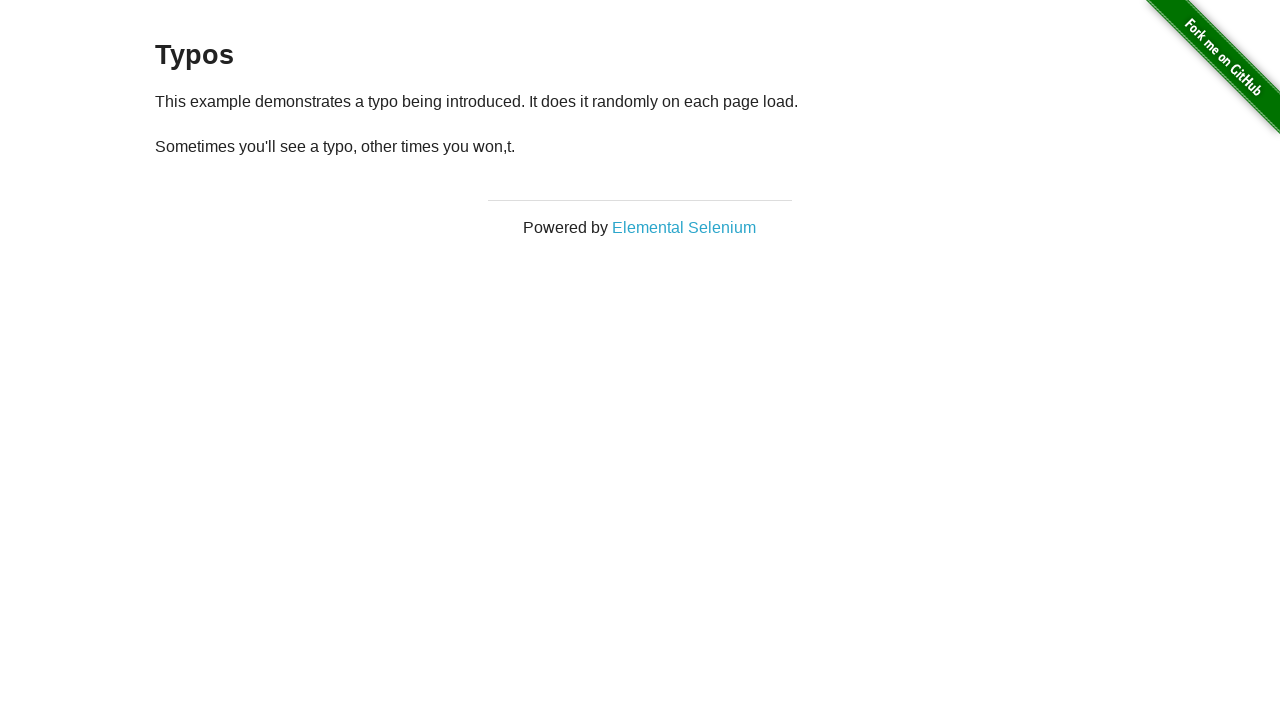

Reloaded page for check 3
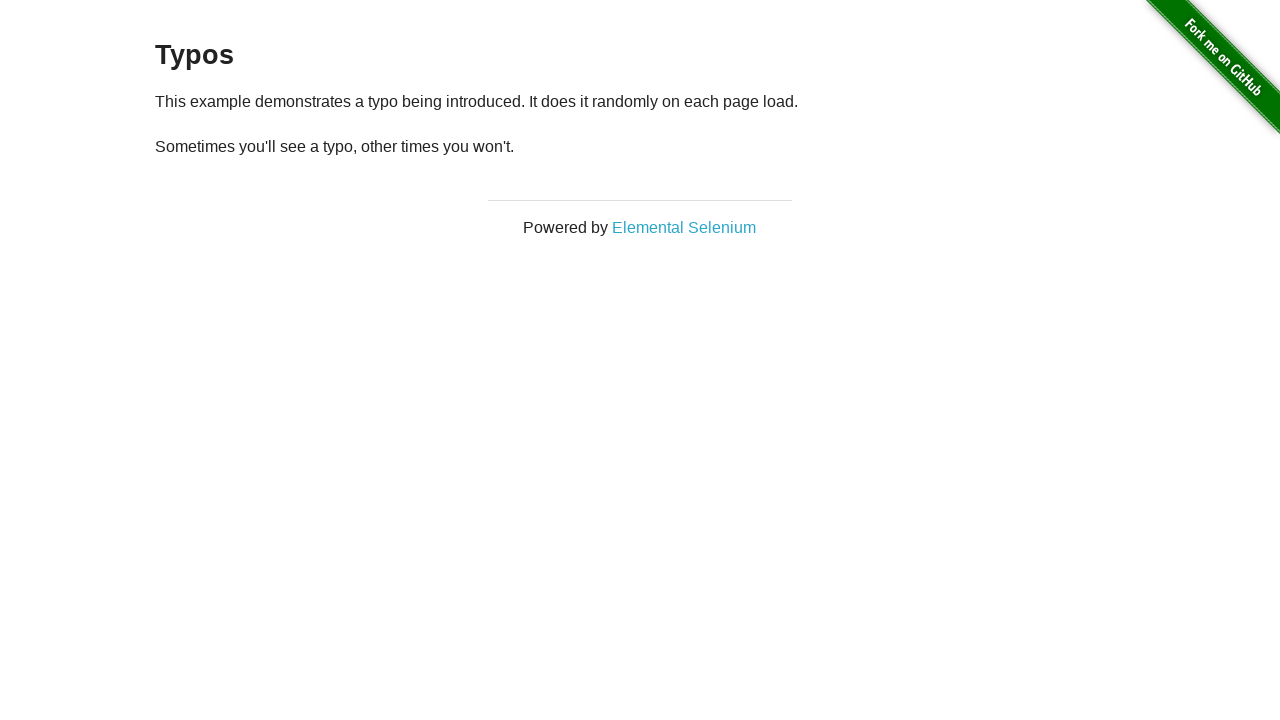

Retrieved all paragraph elements from page
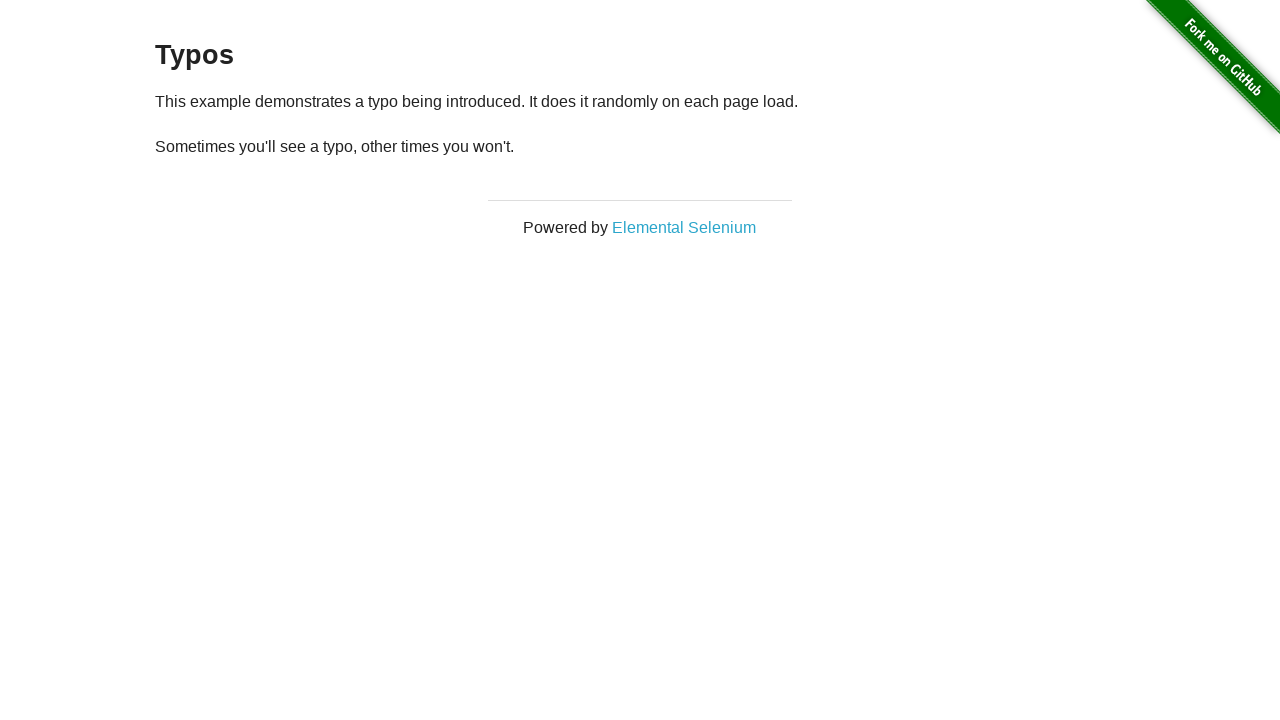

Extracted text from second paragraph: '
  Sometimes you'll see a typo, other times you won't.
'
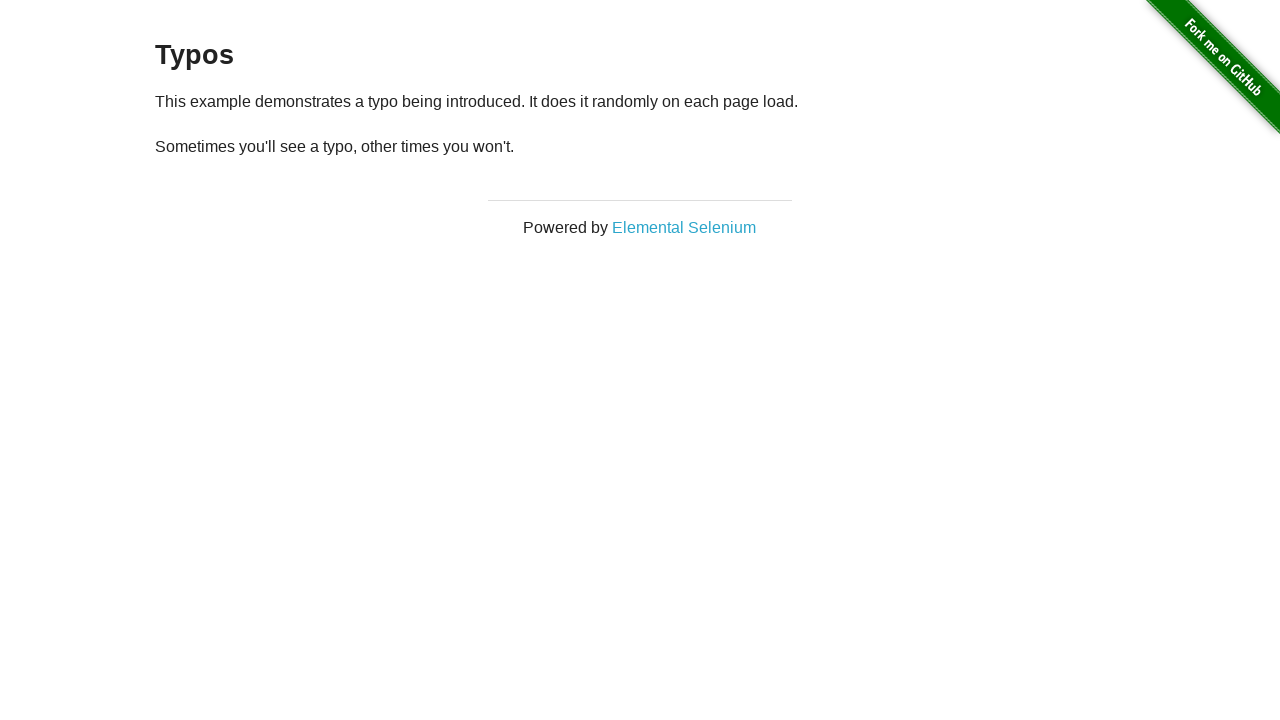

Found correct spelling 'won't' in paragraph
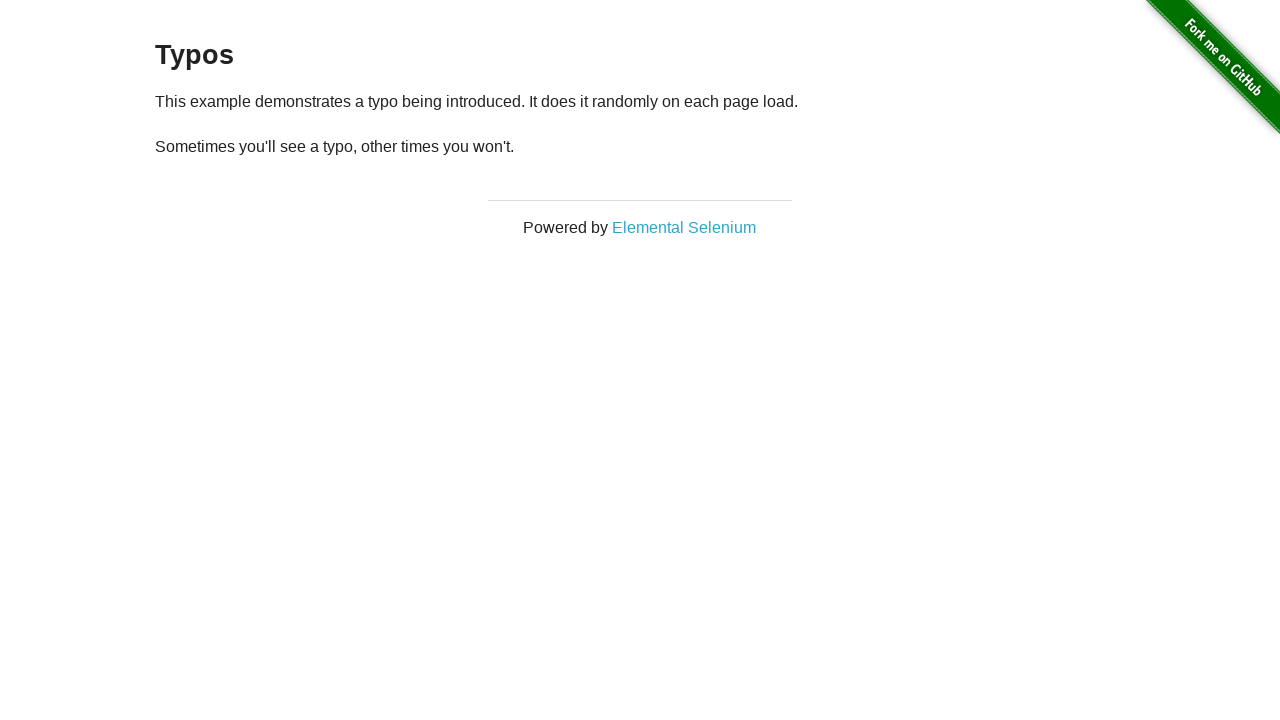

Waited 1 second before next check
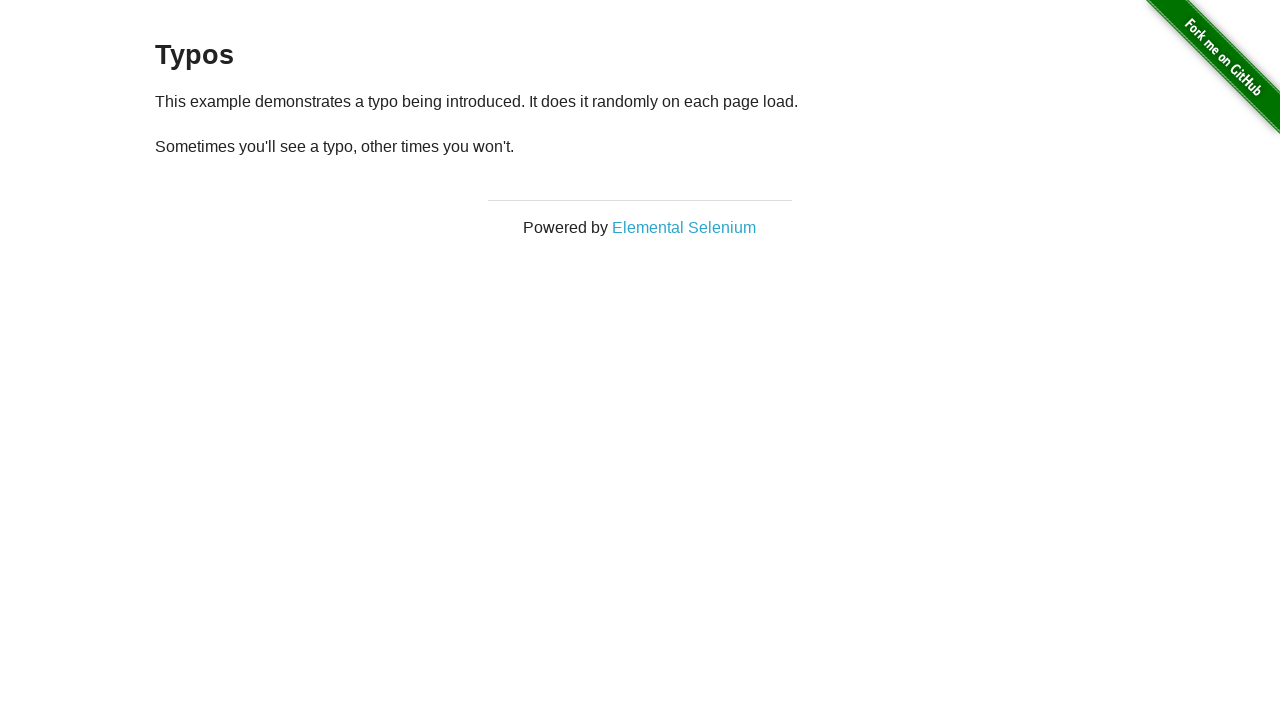

Reloaded page for check 4
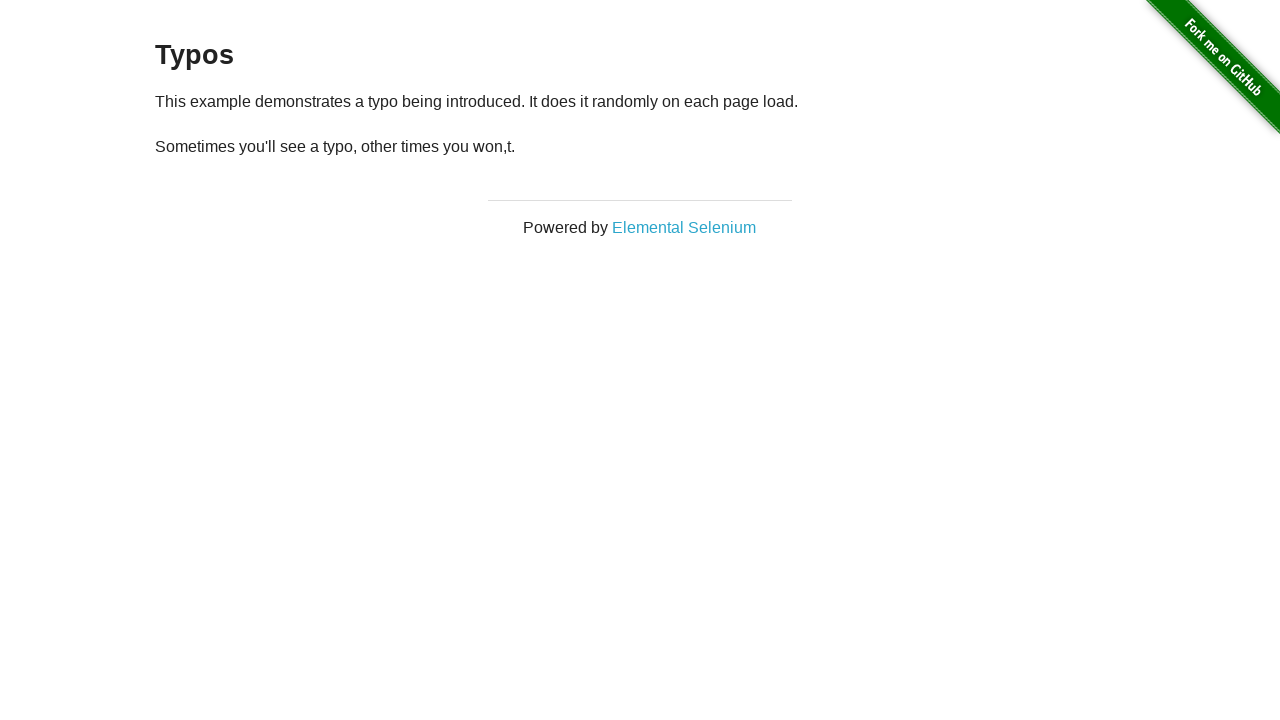

Retrieved all paragraph elements from page
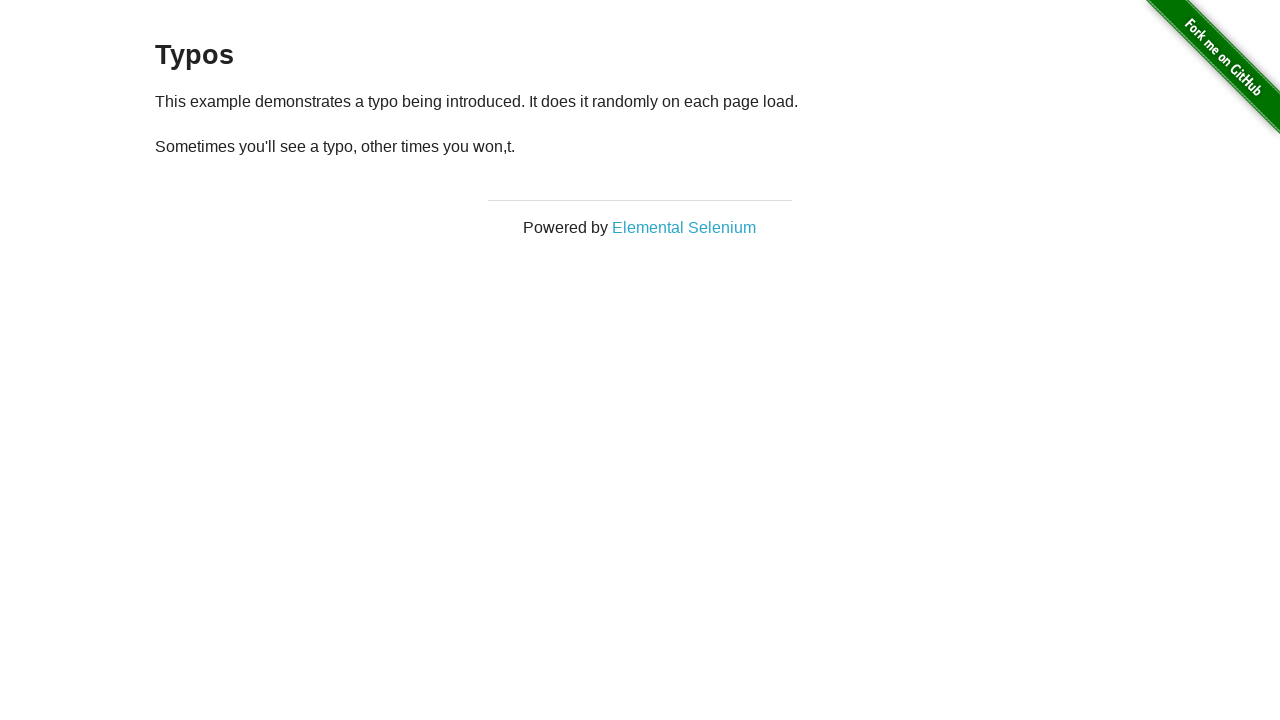

Extracted text from second paragraph: '
  Sometimes you'll see a typo, other times you won,t.
'
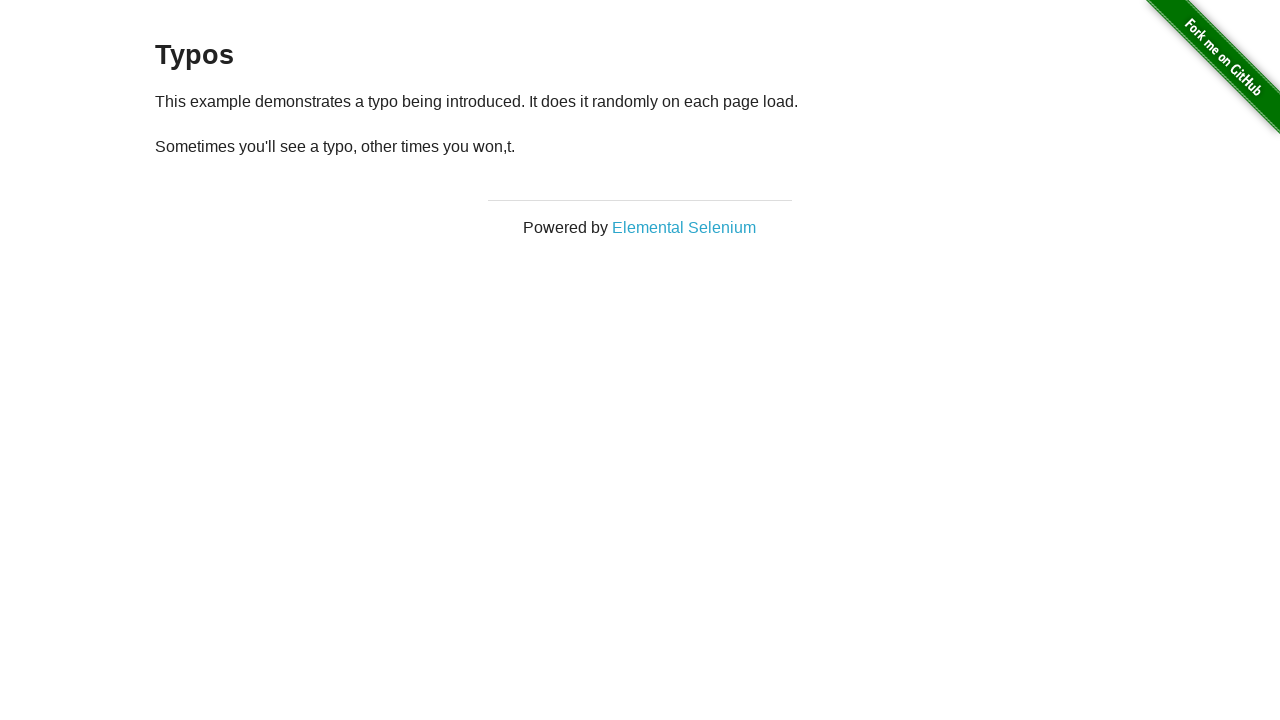

Did not find correct spelling 'won't' in paragraph
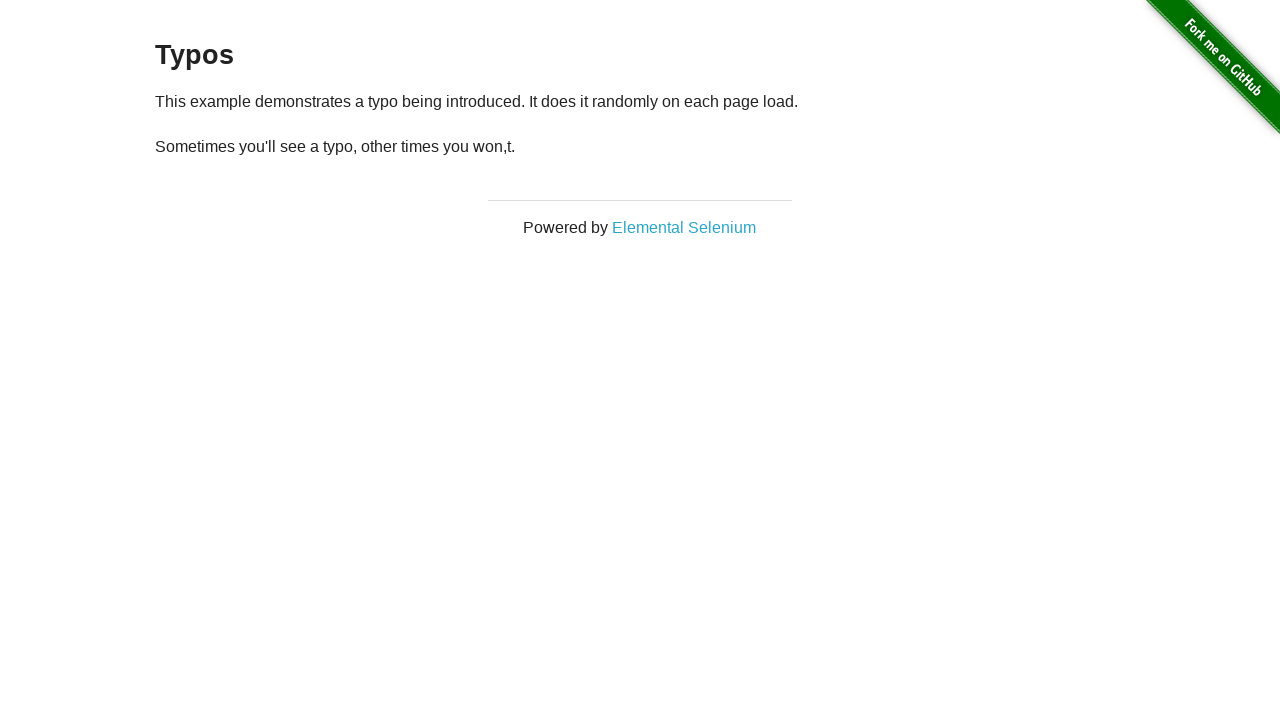

Waited 1 second before next check
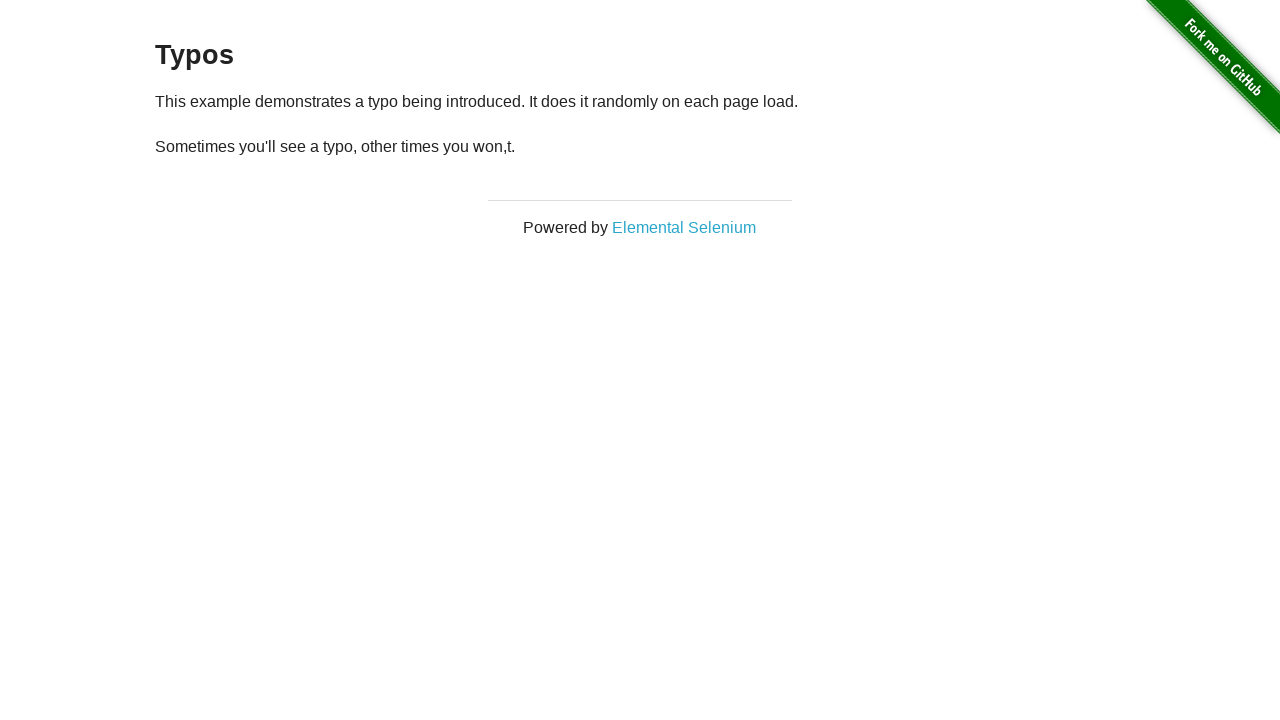

Reloaded page for check 5
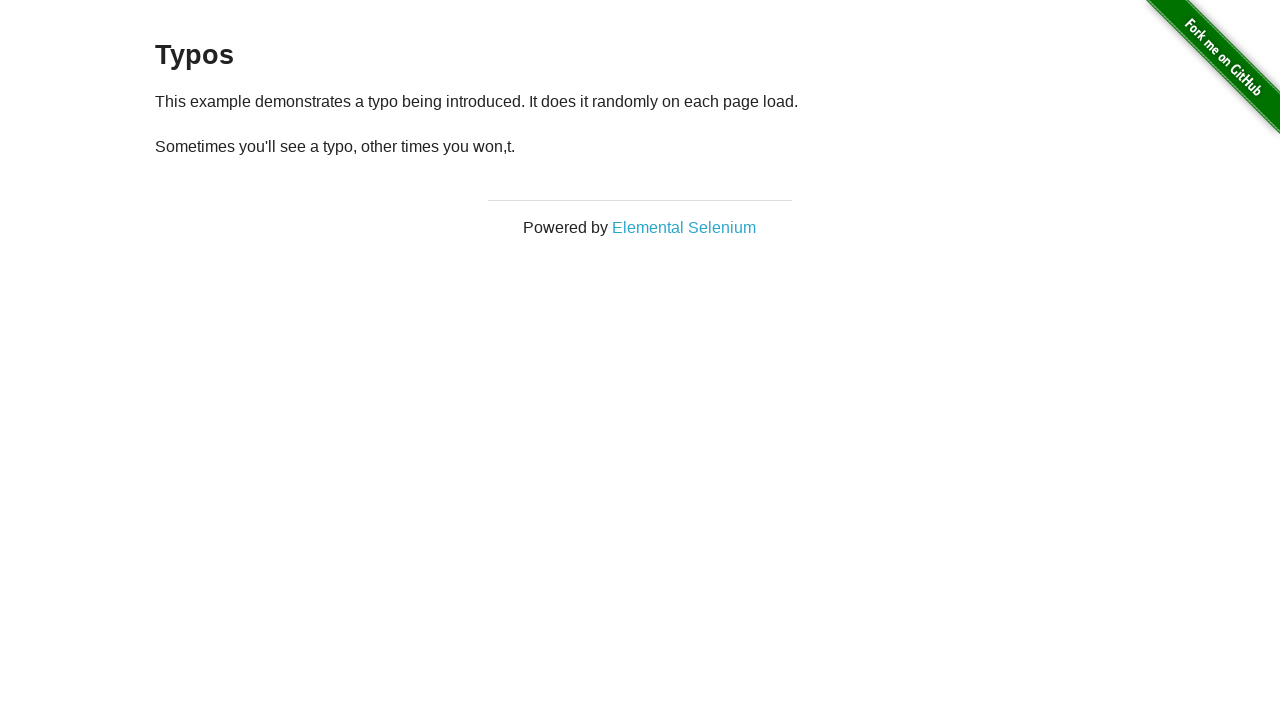

Retrieved all paragraph elements from page
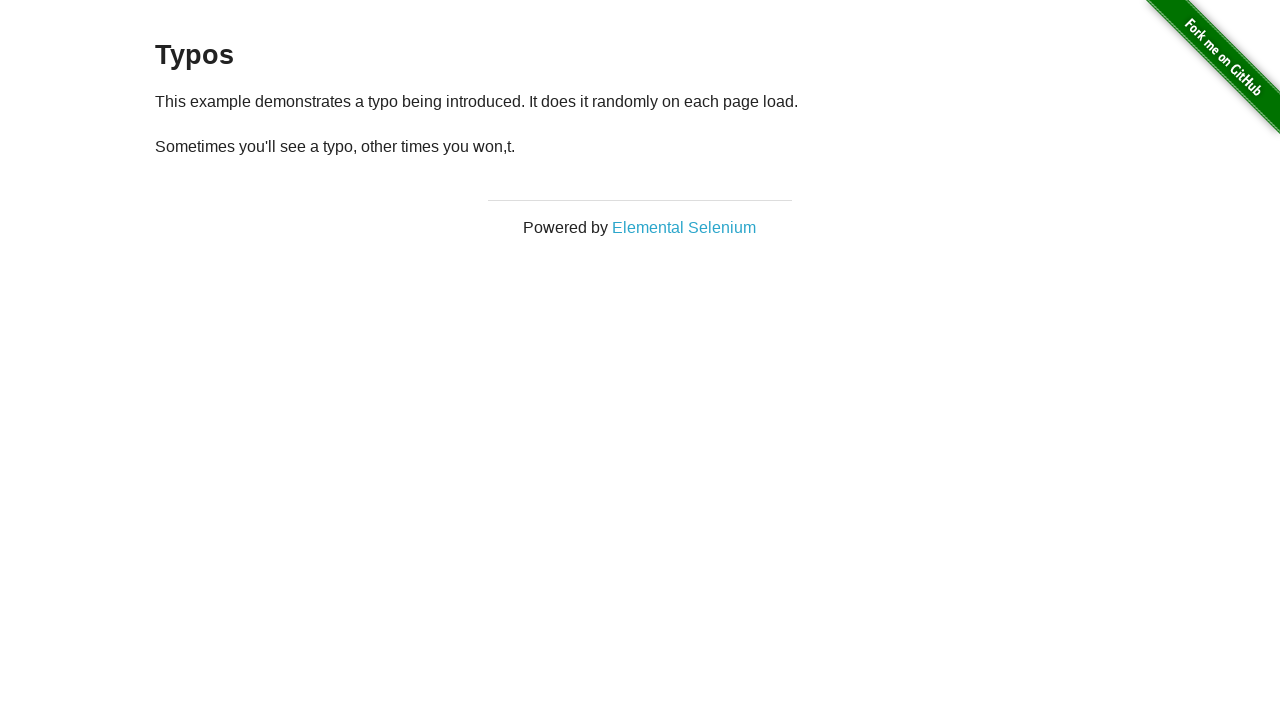

Extracted text from second paragraph: '
  Sometimes you'll see a typo, other times you won,t.
'
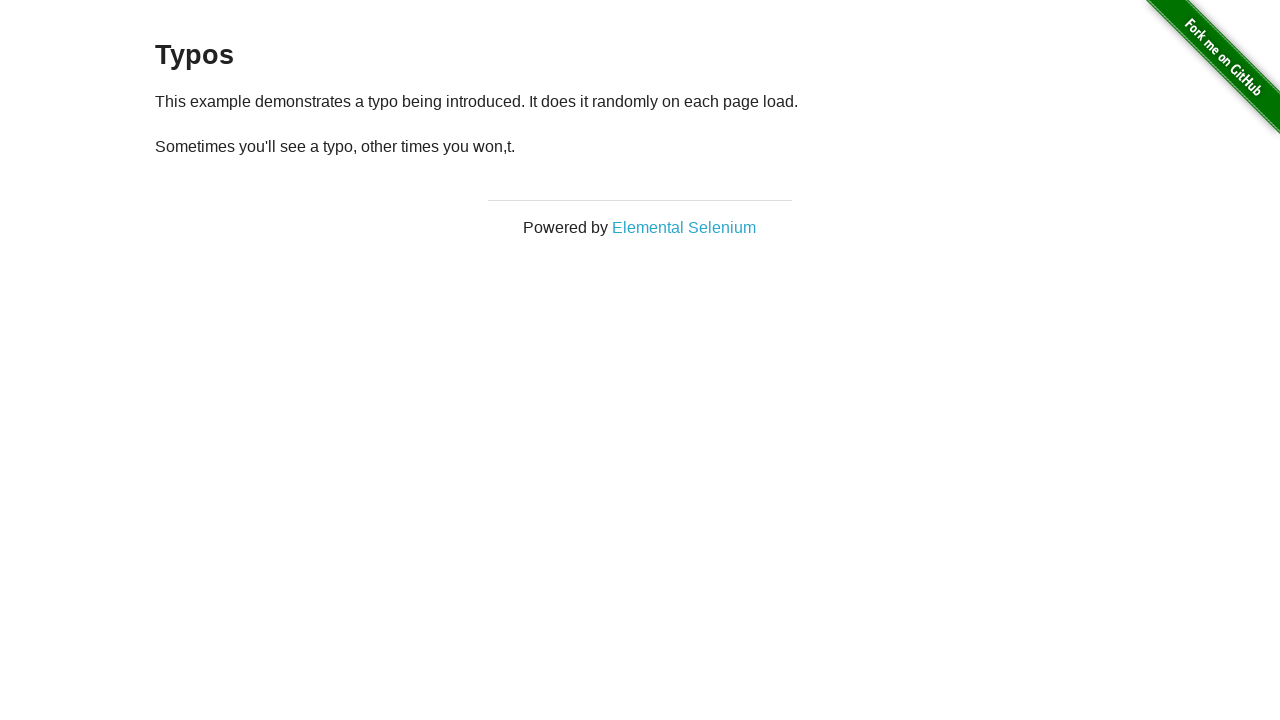

Did not find correct spelling 'won't' in paragraph
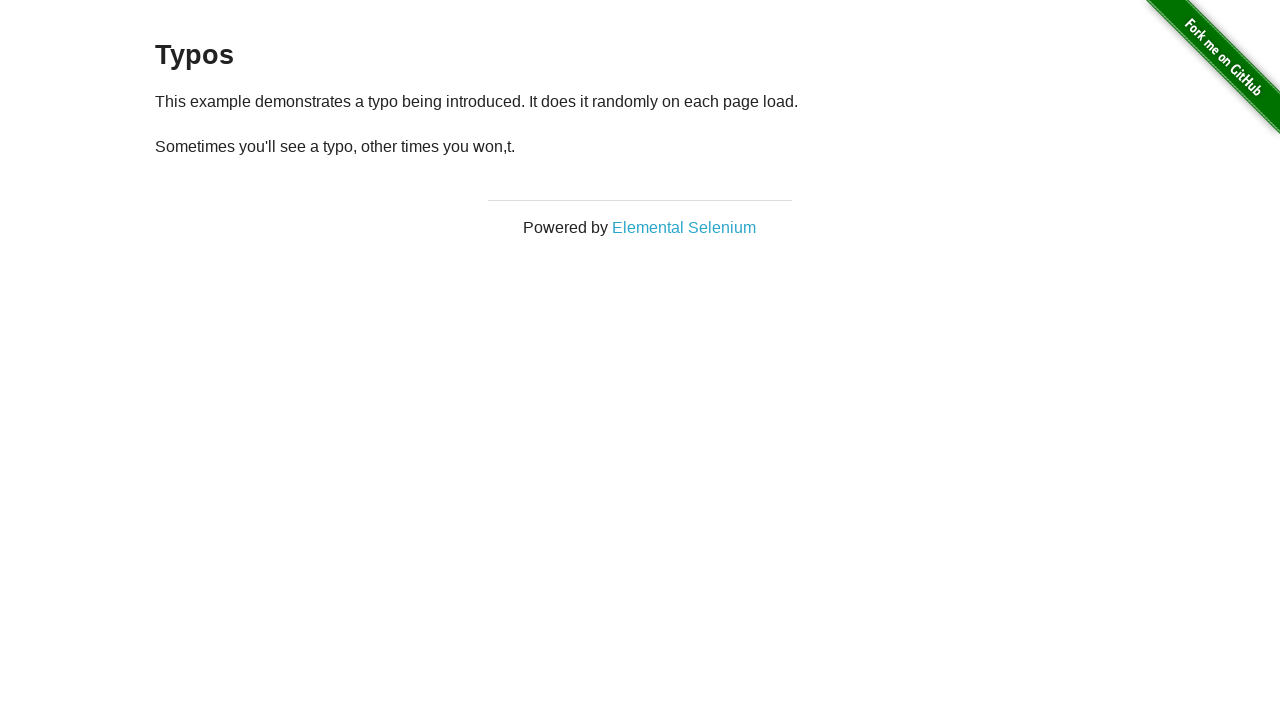

Waited 1 second before next check
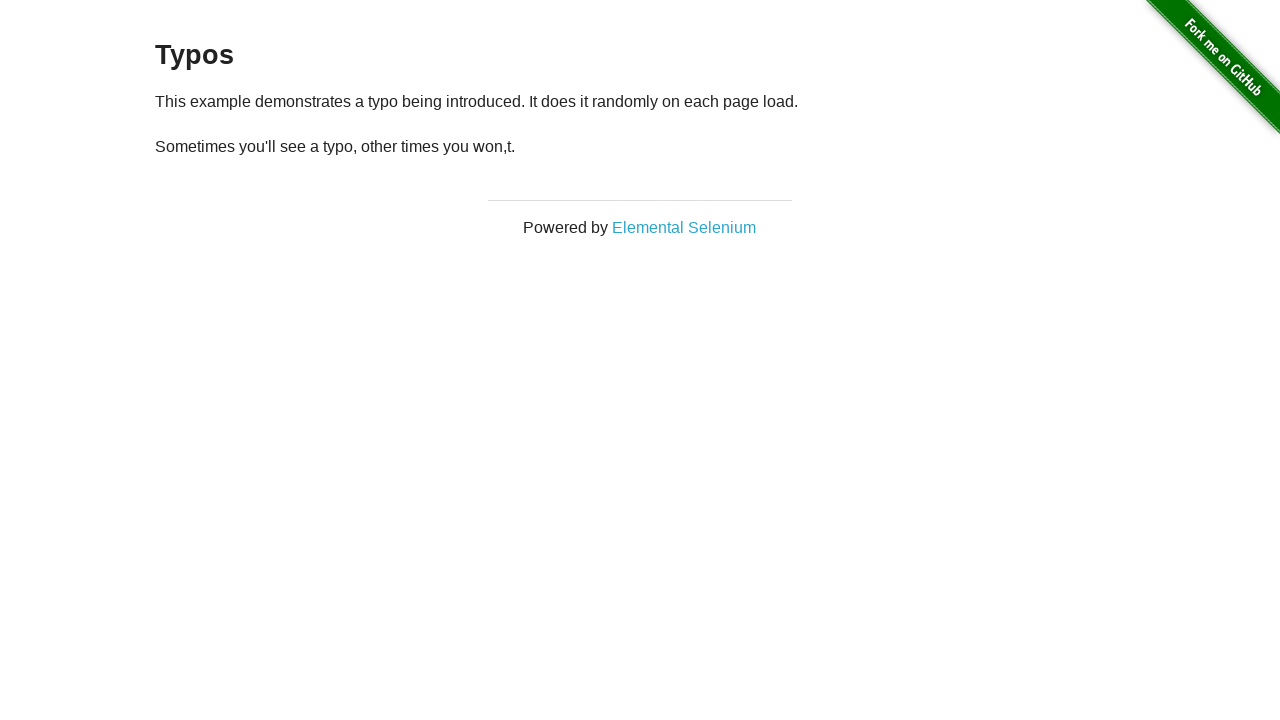

Reloaded page for check 6
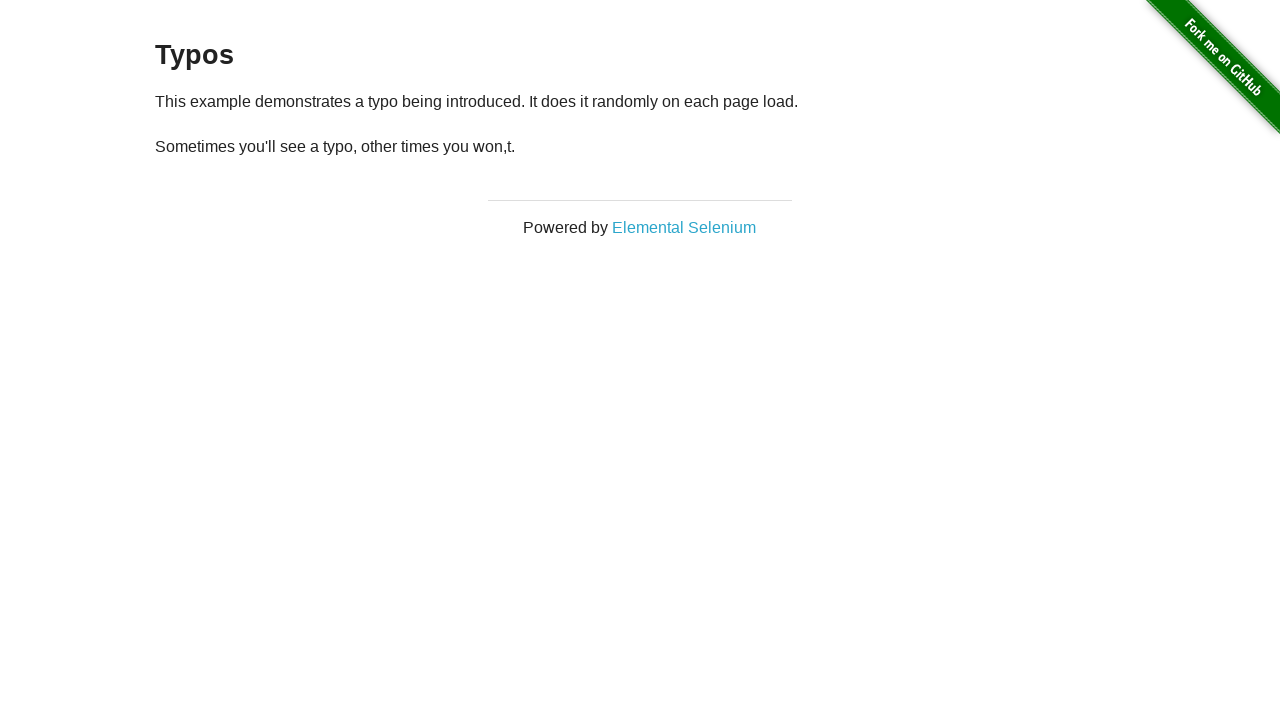

Retrieved all paragraph elements from page
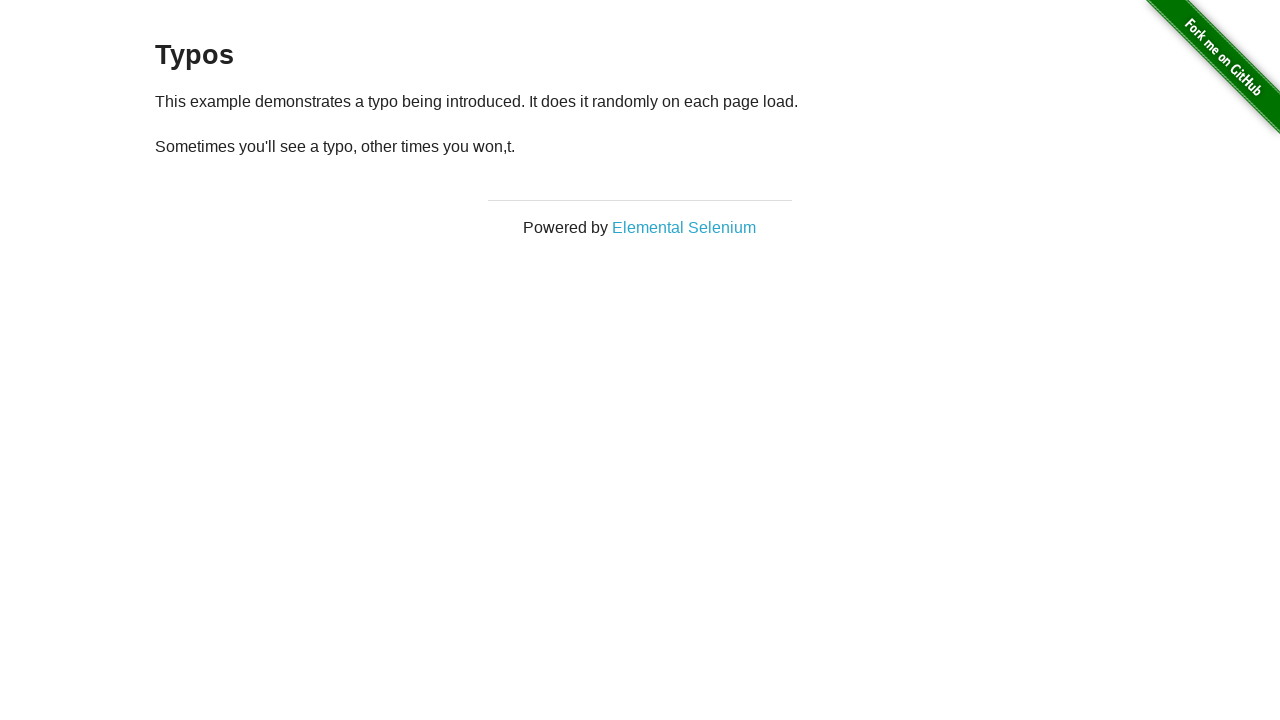

Extracted text from second paragraph: '
  Sometimes you'll see a typo, other times you won,t.
'
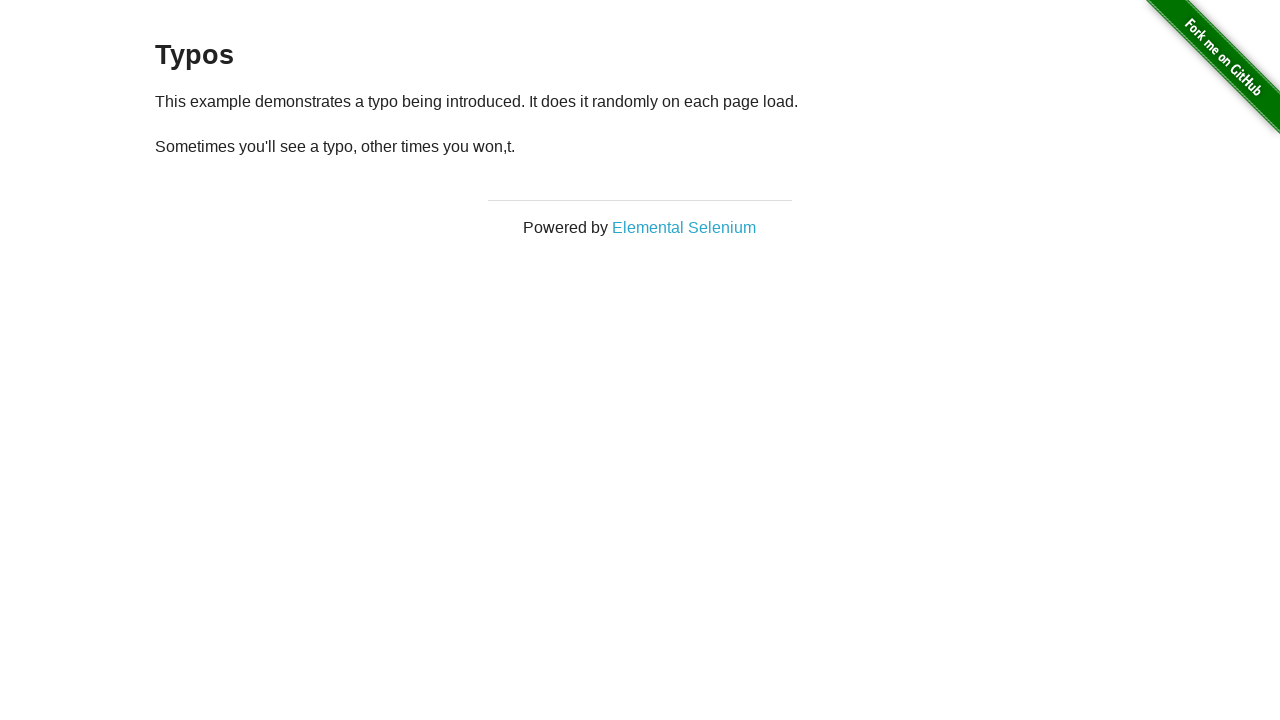

Did not find correct spelling 'won't' in paragraph
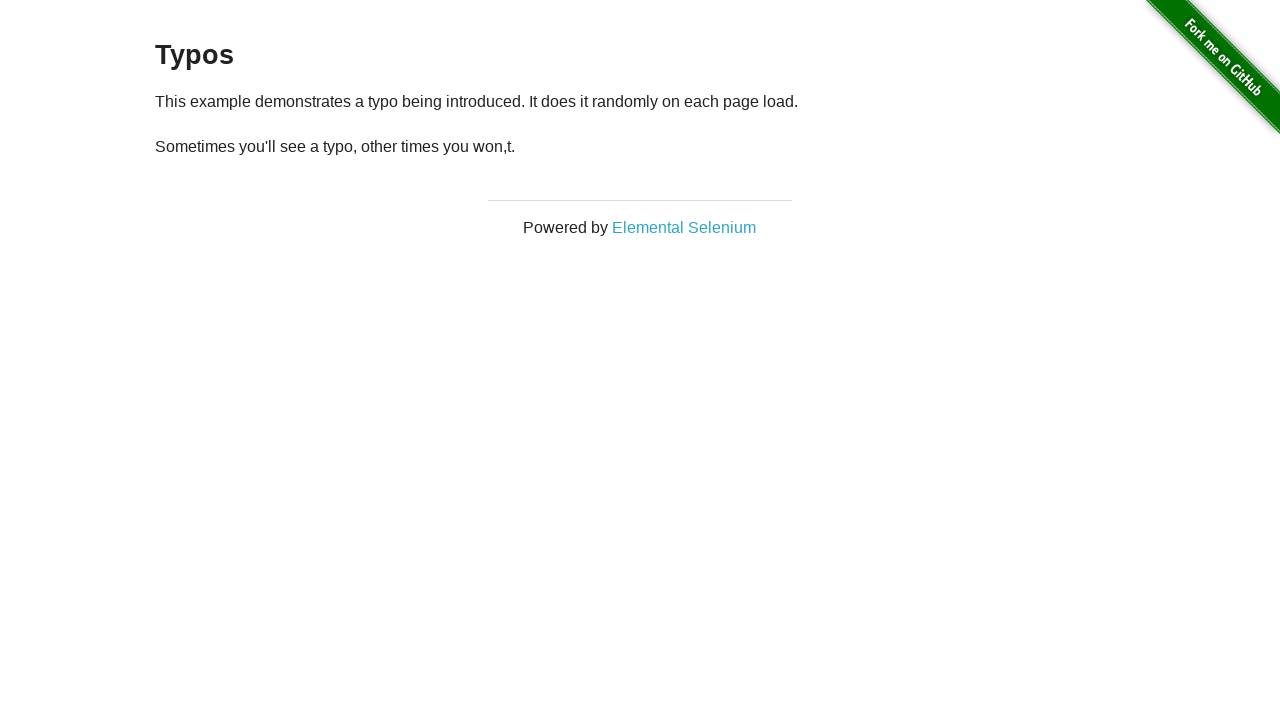

Waited 1 second before next check
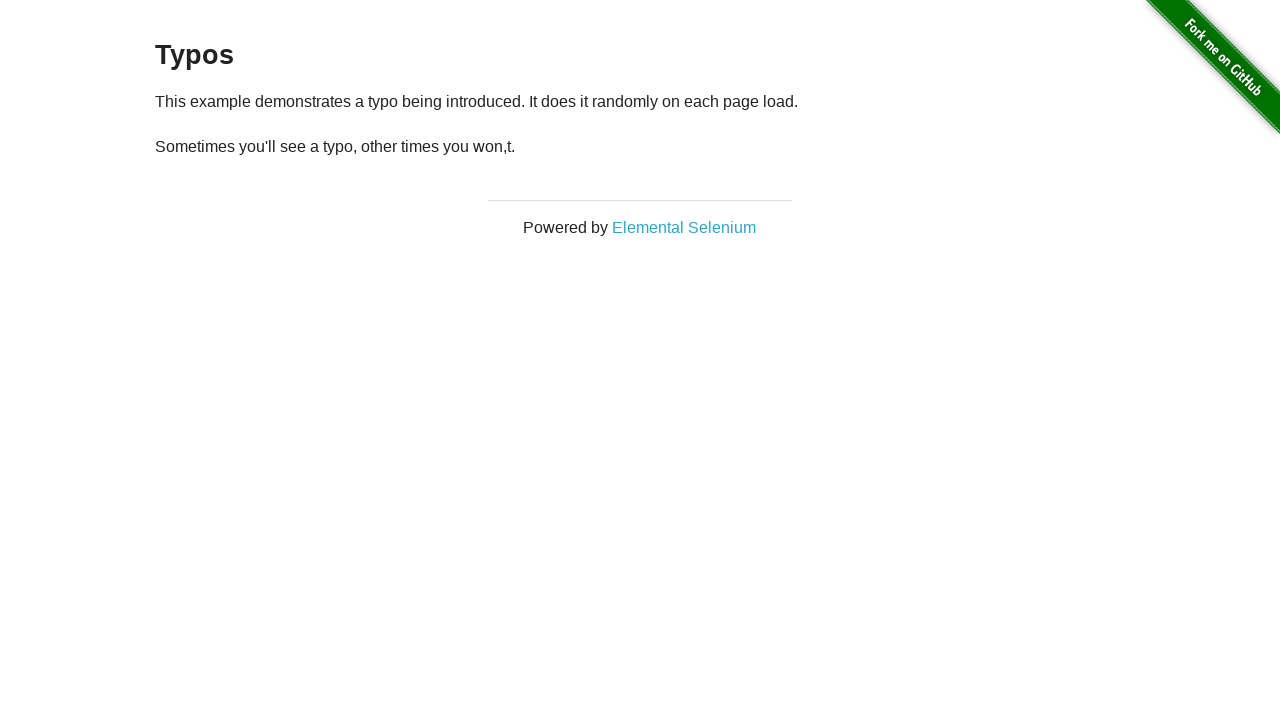

Reloaded page for check 7
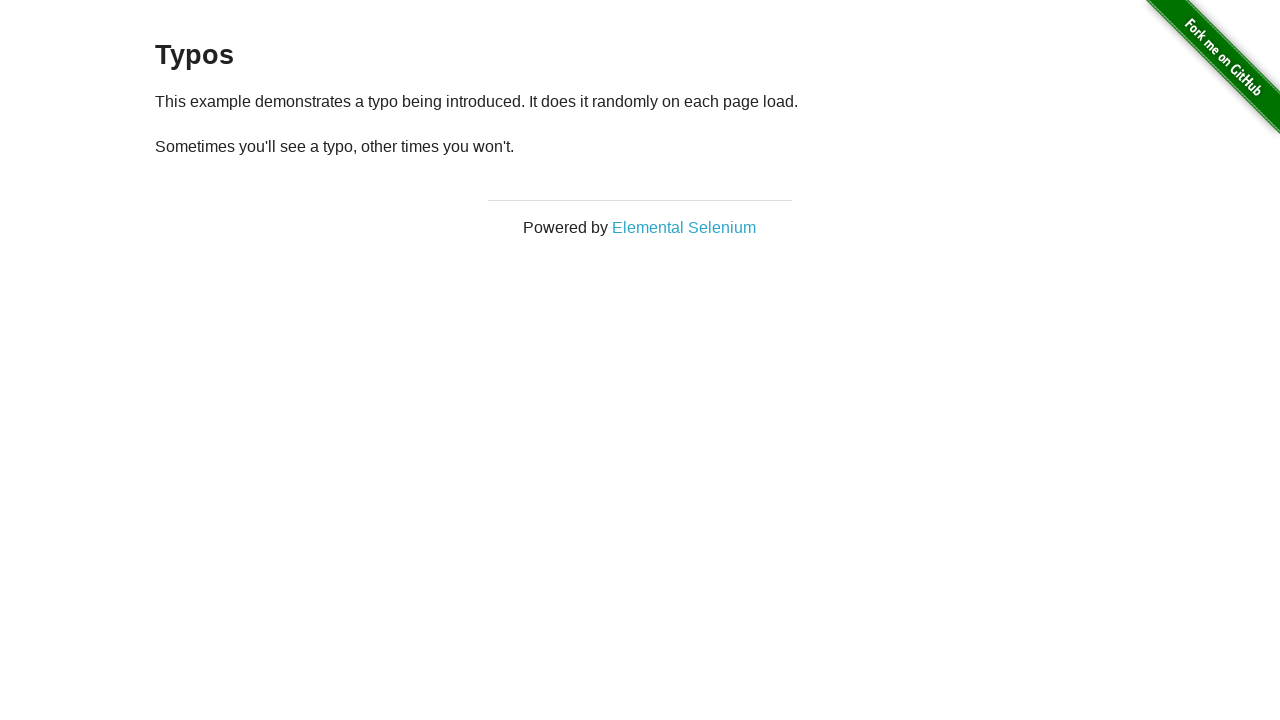

Retrieved all paragraph elements from page
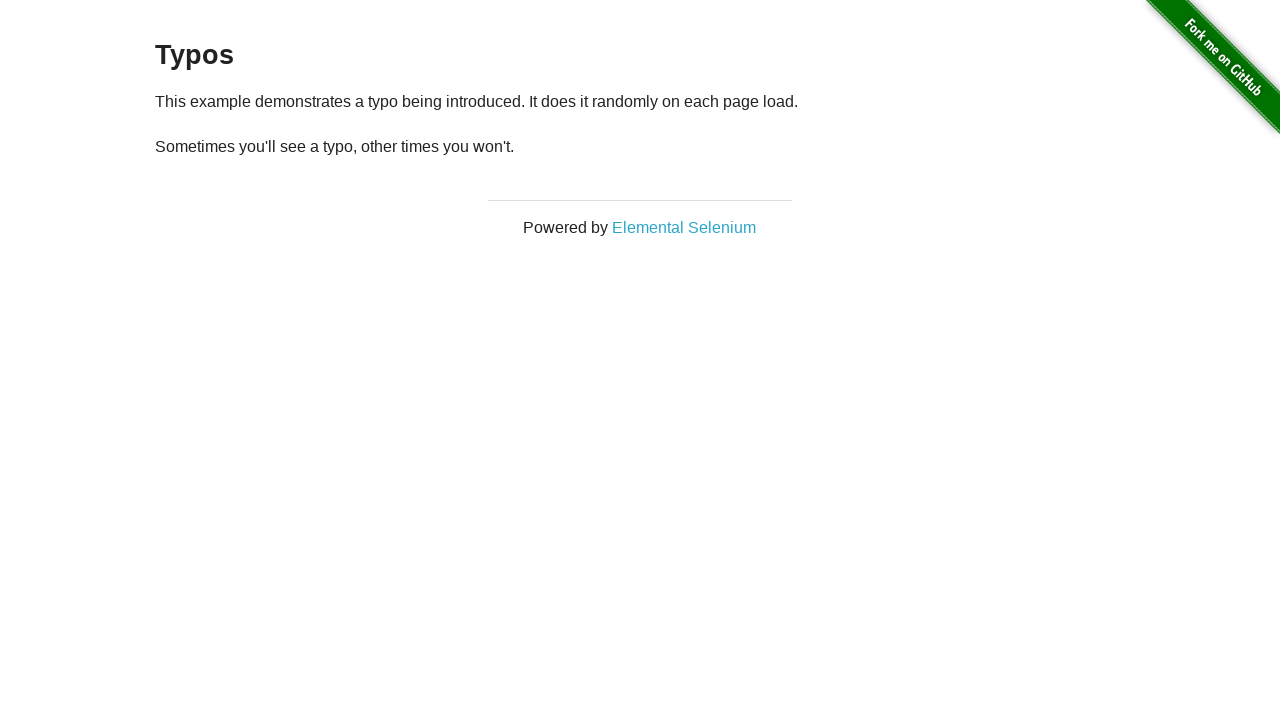

Extracted text from second paragraph: '
  Sometimes you'll see a typo, other times you won't.
'
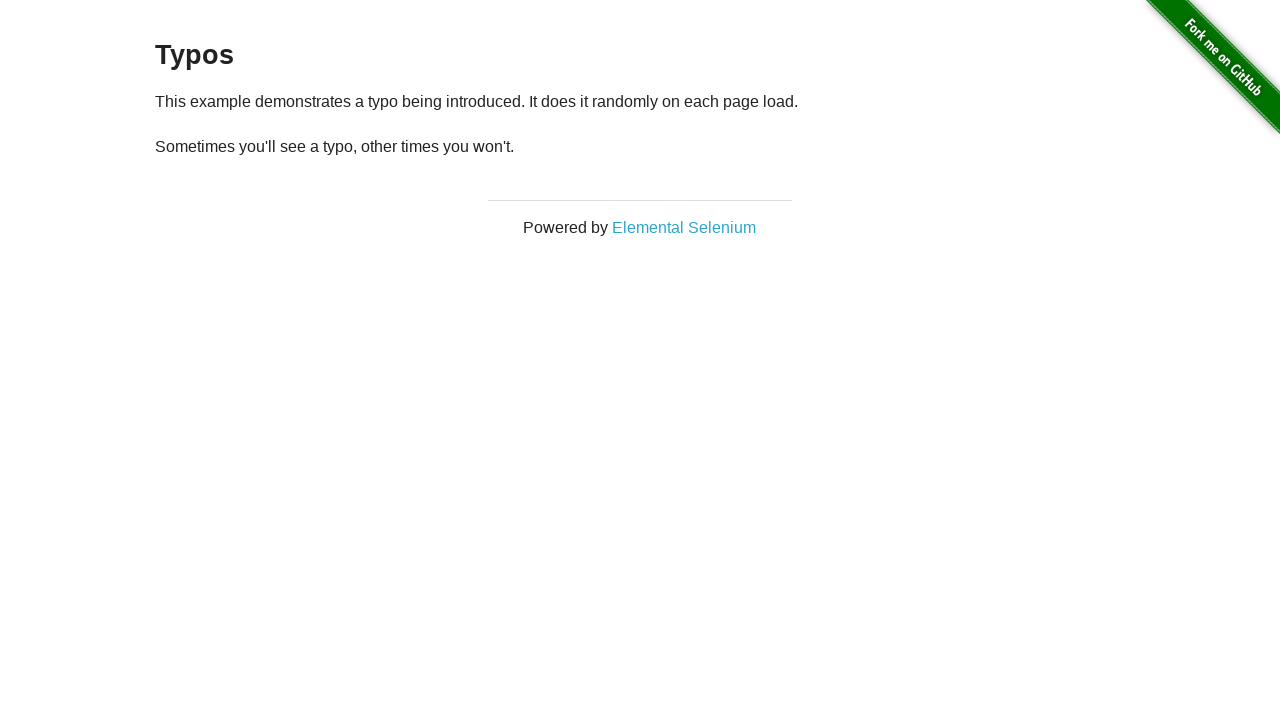

Found correct spelling 'won't' in paragraph
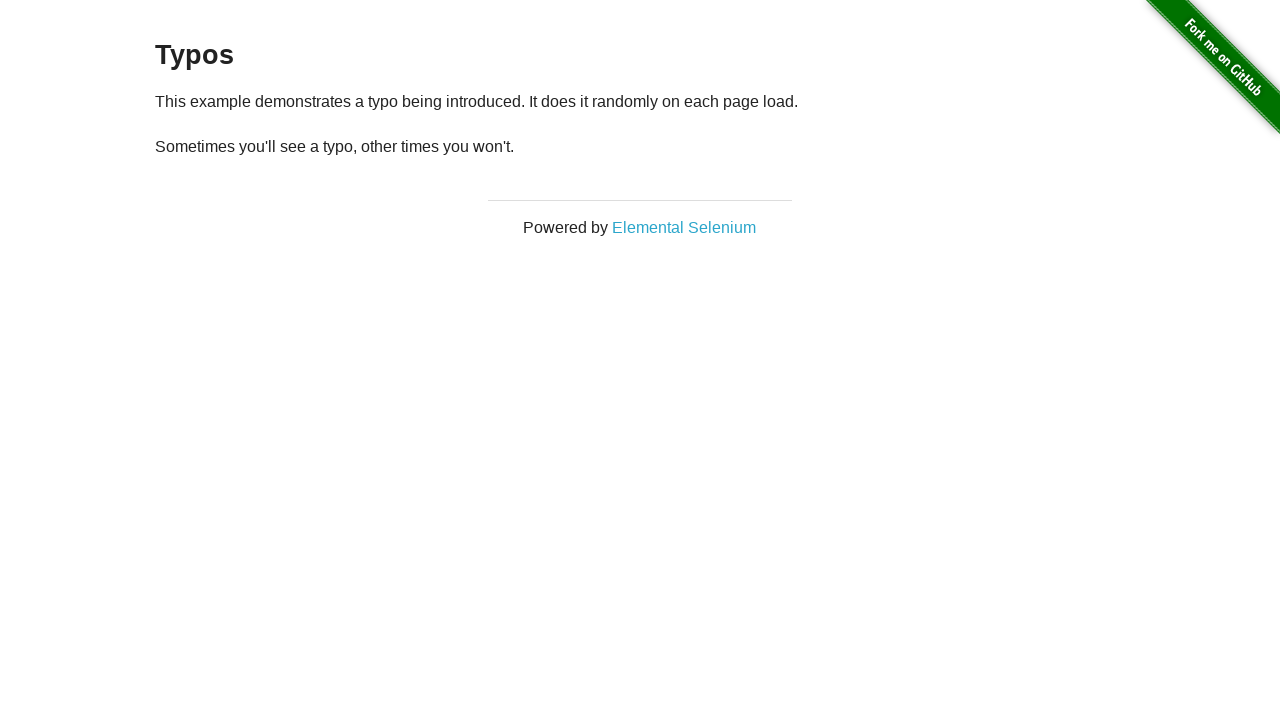

Waited 1 second before next check
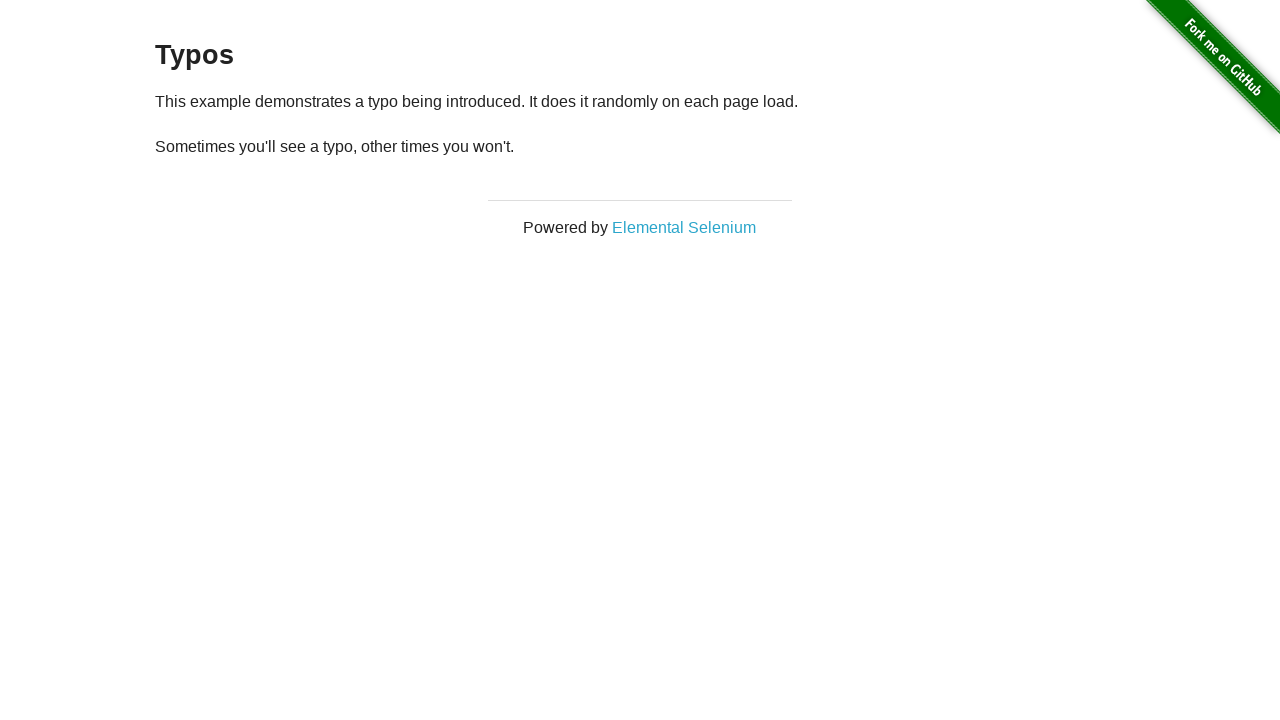

Reloaded page for check 8
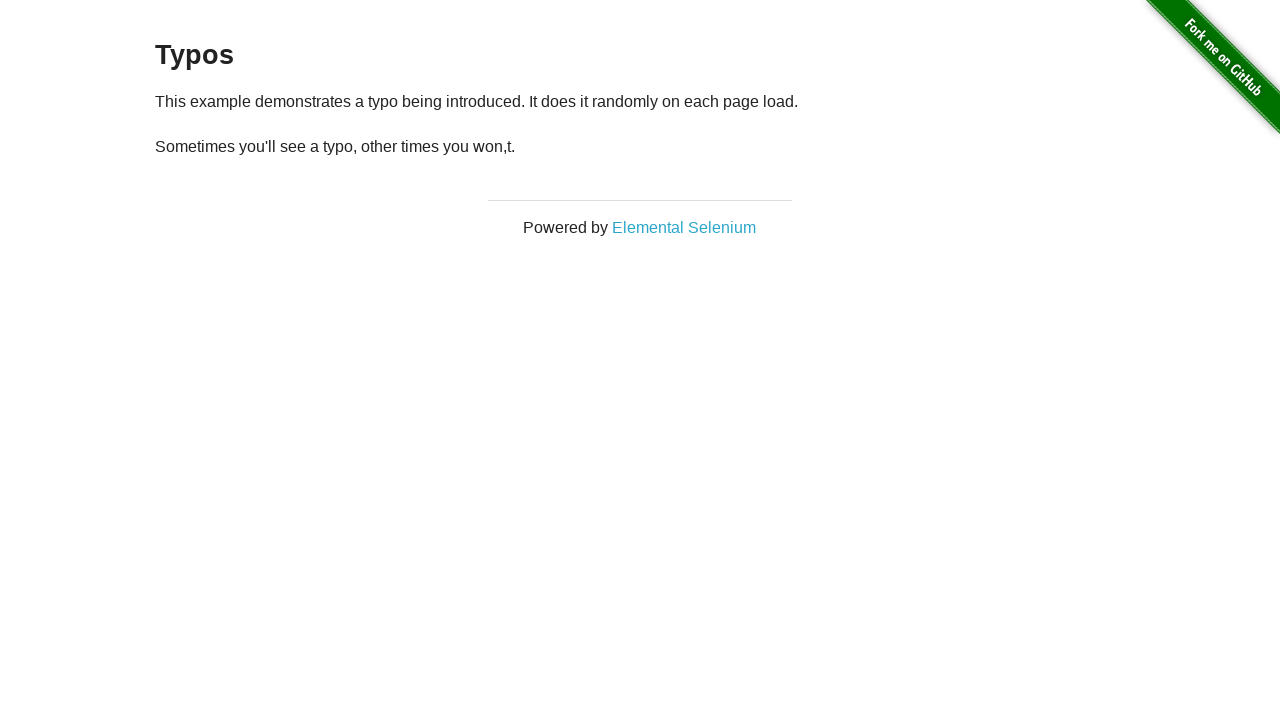

Retrieved all paragraph elements from page
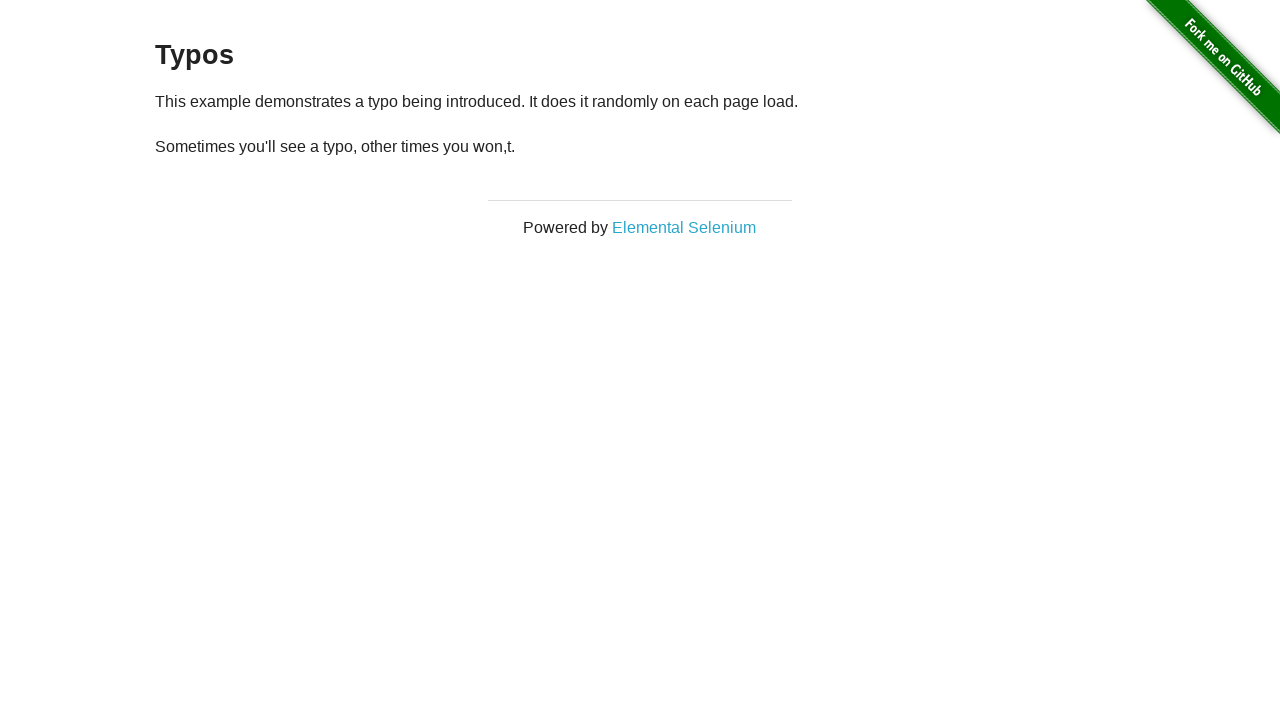

Extracted text from second paragraph: '
  Sometimes you'll see a typo, other times you won,t.
'
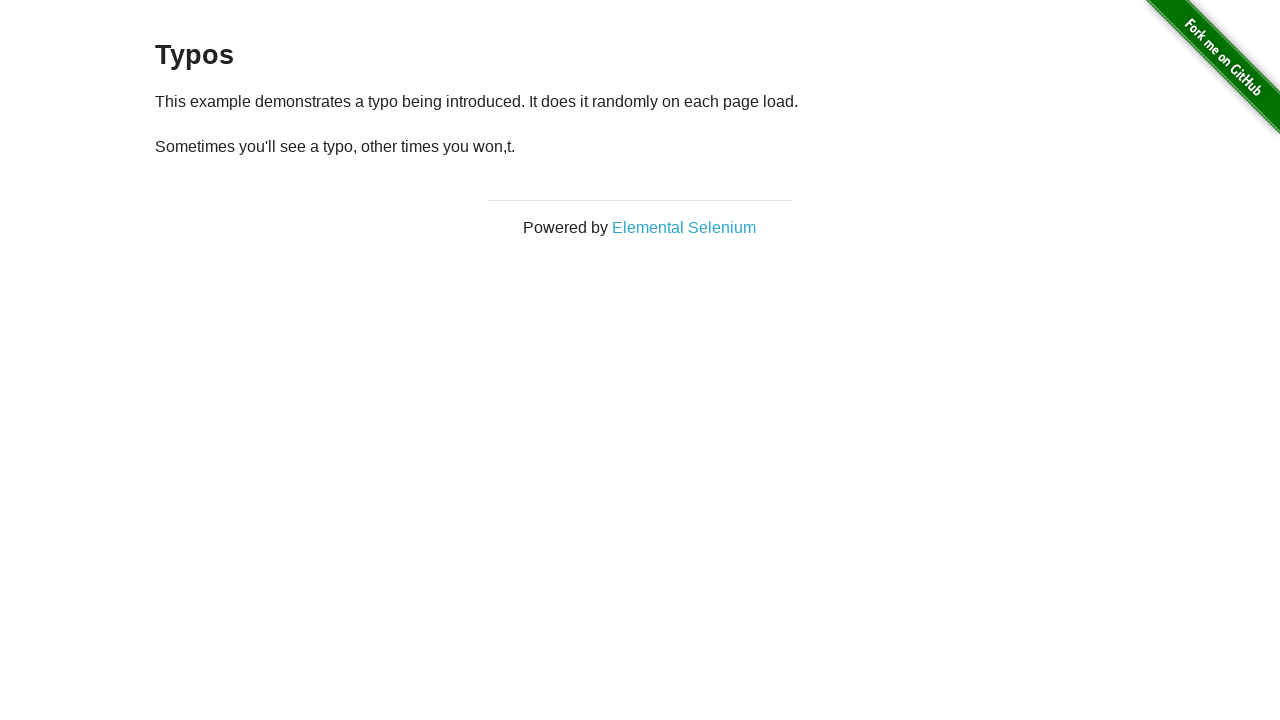

Did not find correct spelling 'won't' in paragraph
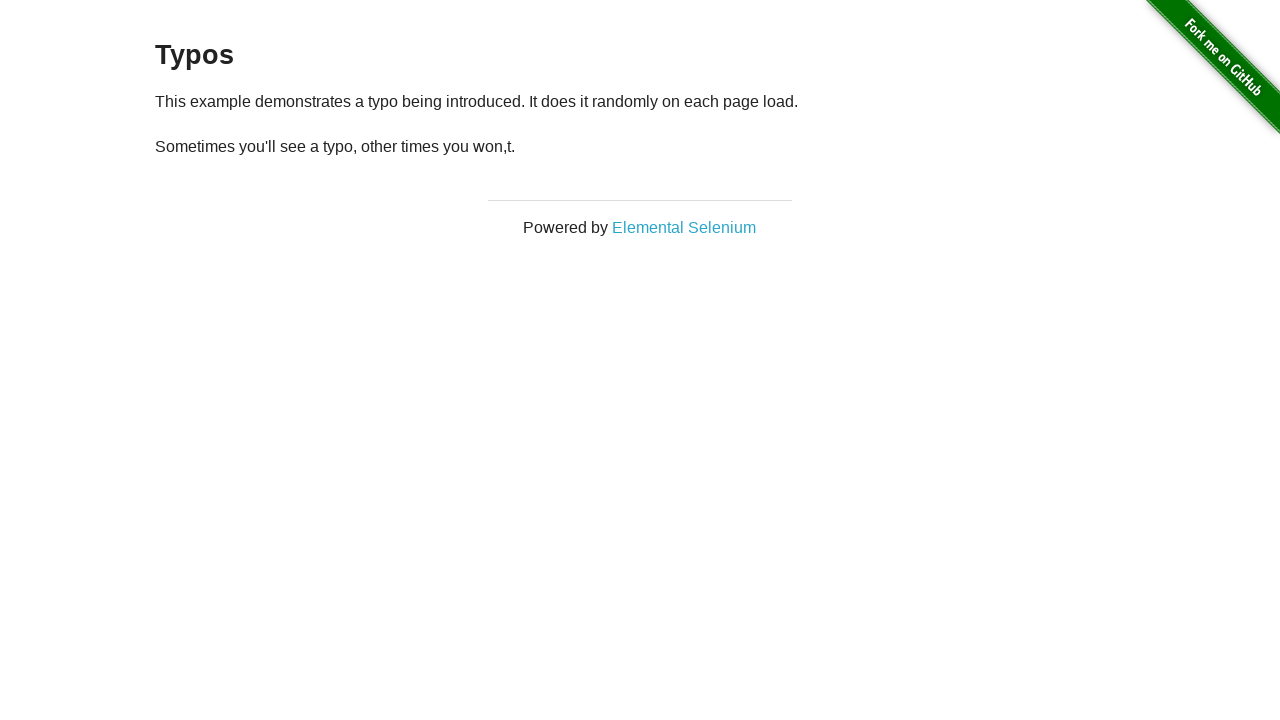

Waited 1 second before next check
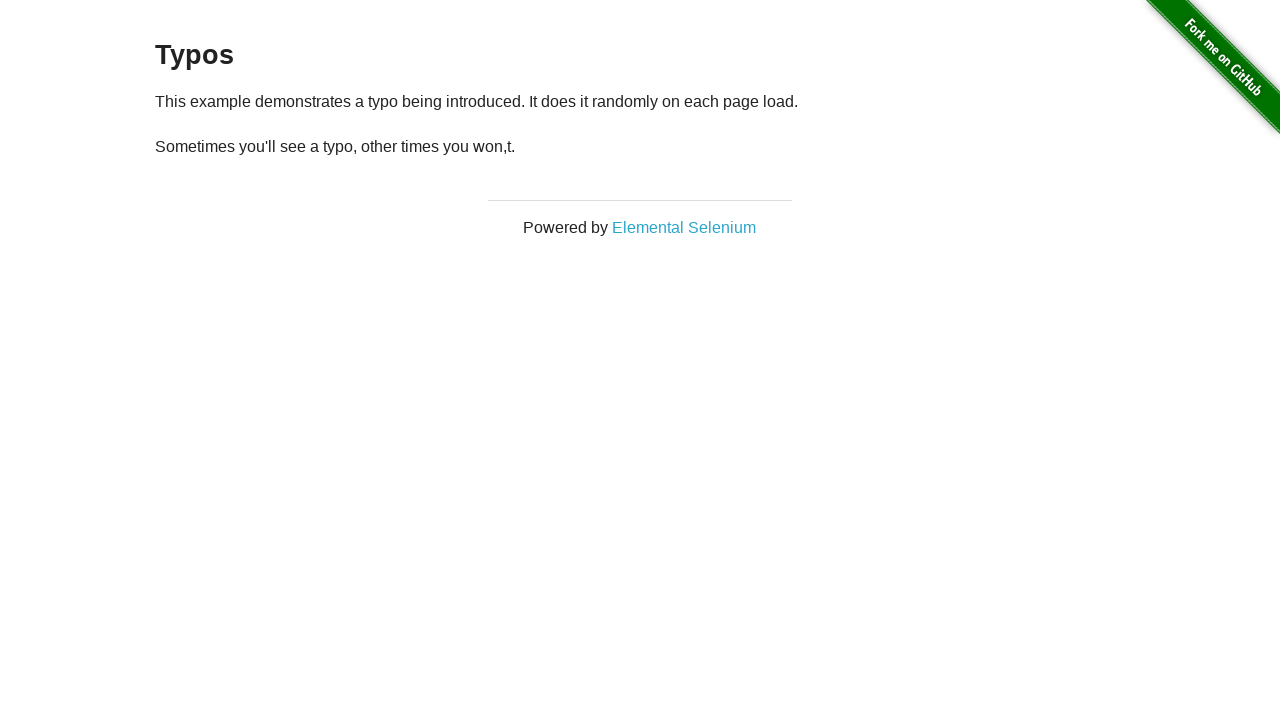

Reloaded page for check 9
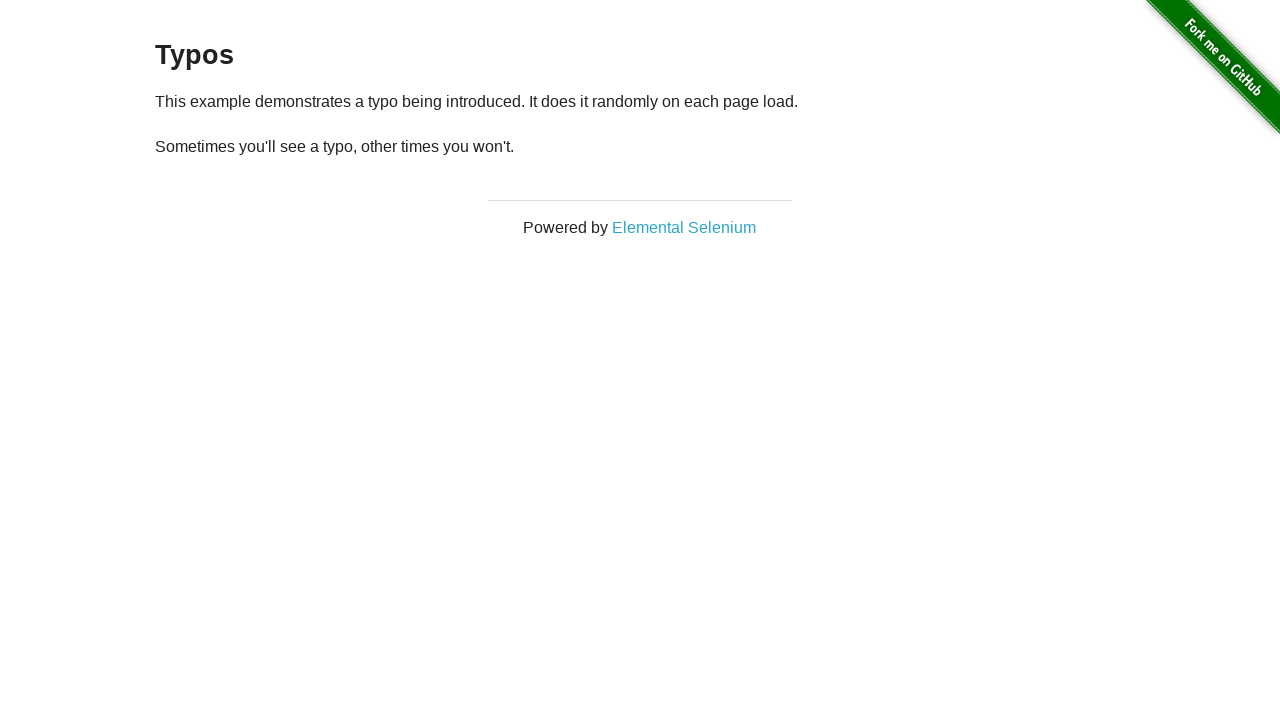

Retrieved all paragraph elements from page
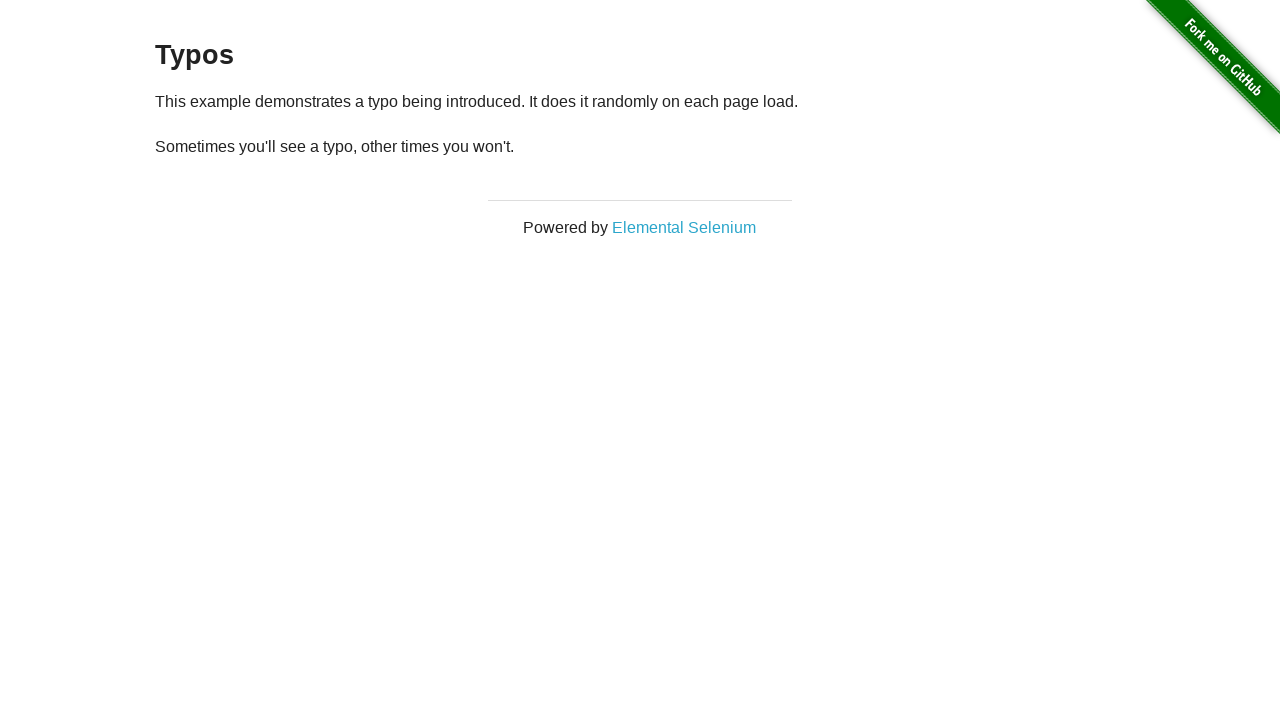

Extracted text from second paragraph: '
  Sometimes you'll see a typo, other times you won't.
'
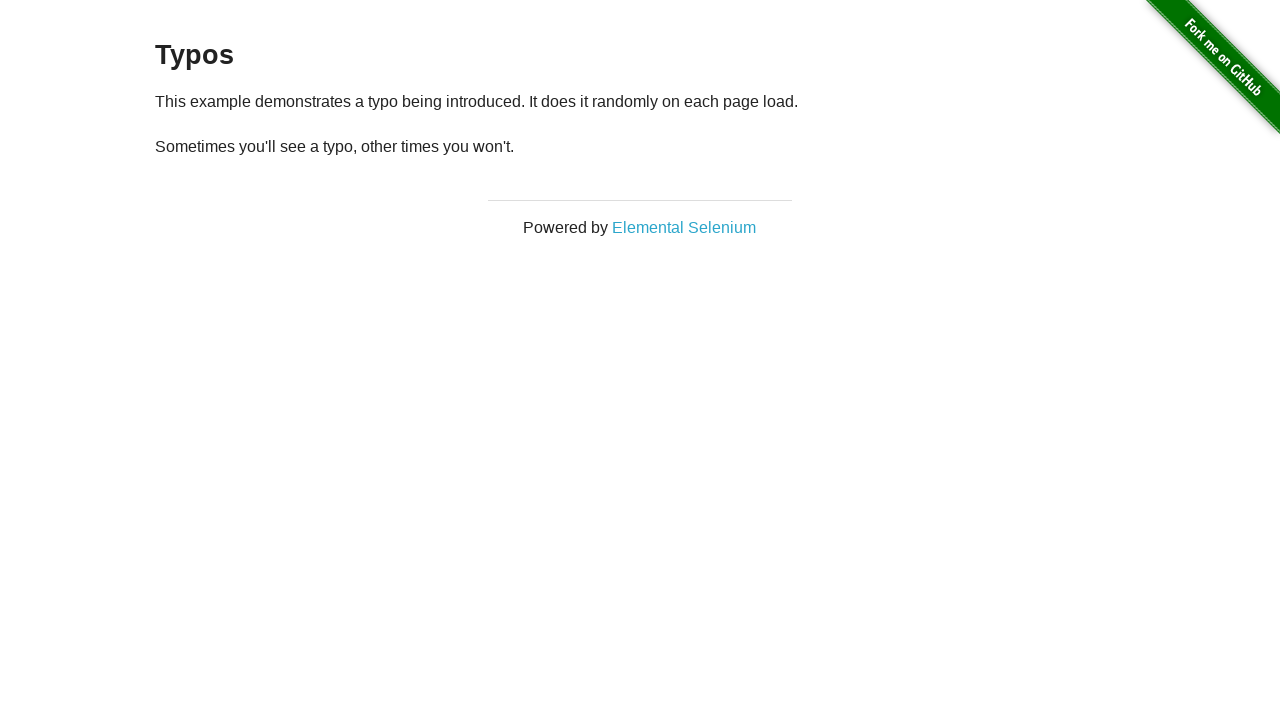

Found correct spelling 'won't' in paragraph
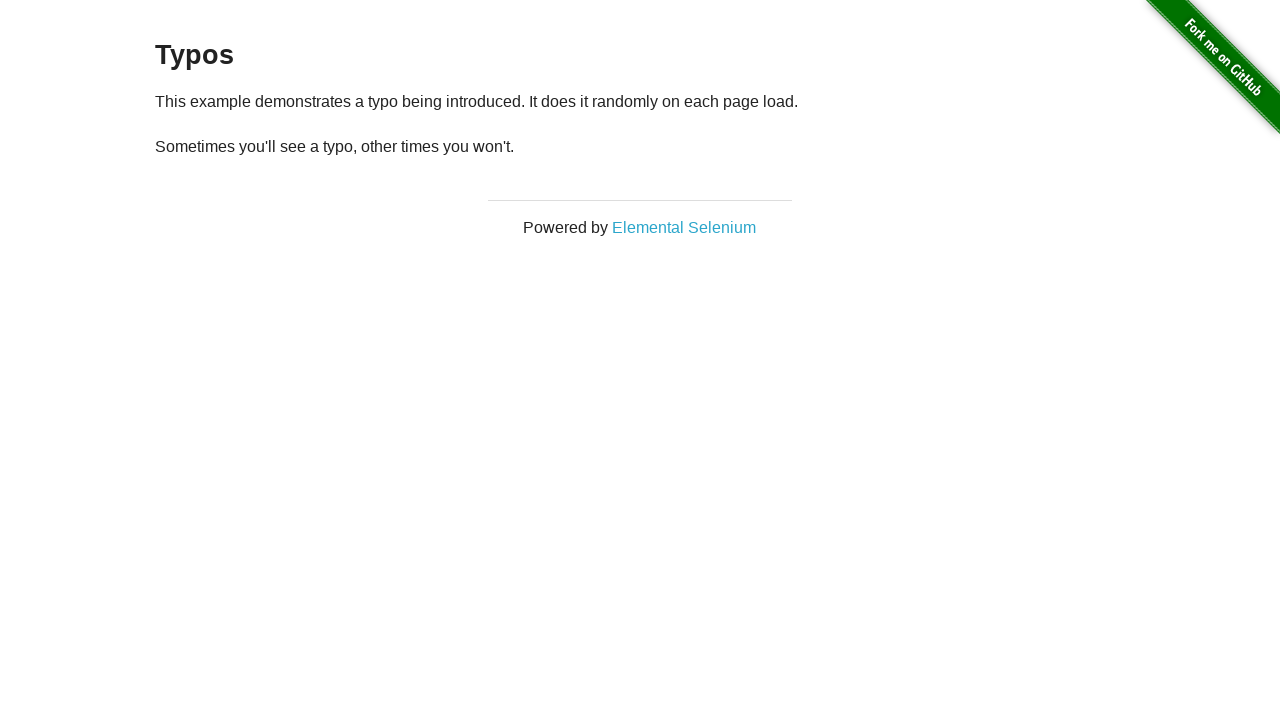

Waited 1 second before next check
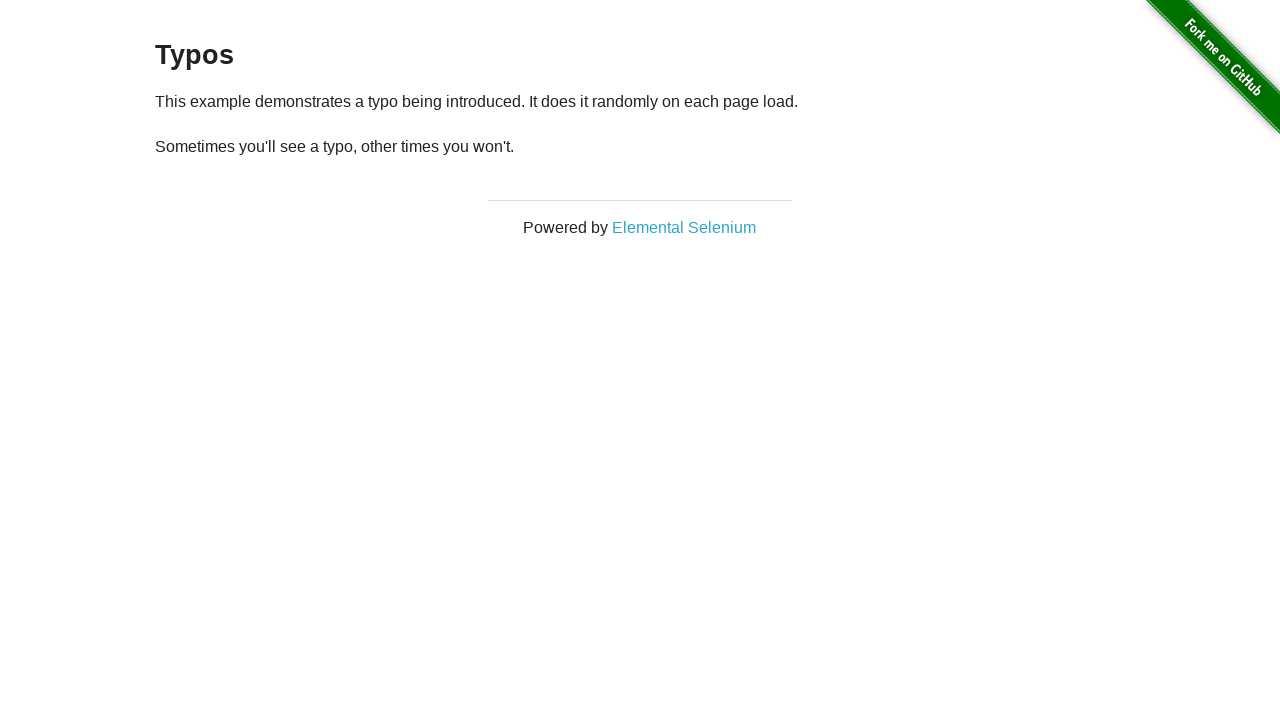

Reloaded page for check 10
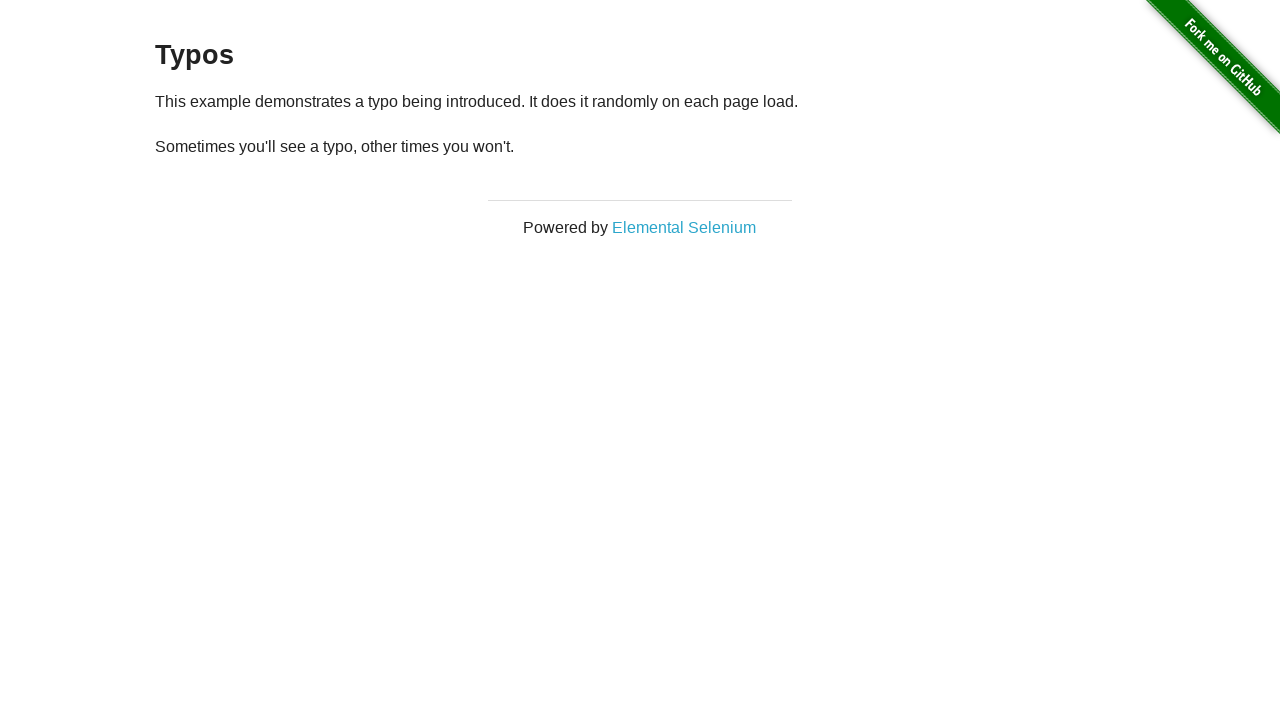

Retrieved all paragraph elements from page
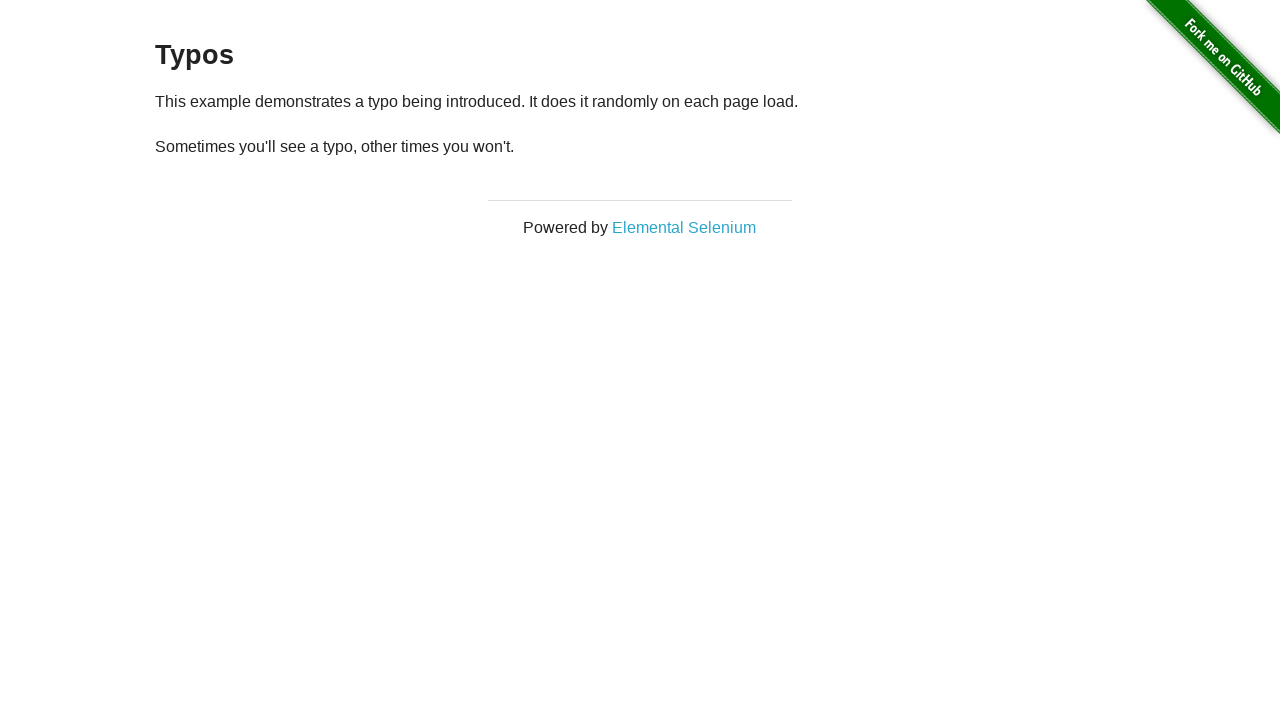

Extracted text from second paragraph: '
  Sometimes you'll see a typo, other times you won't.
'
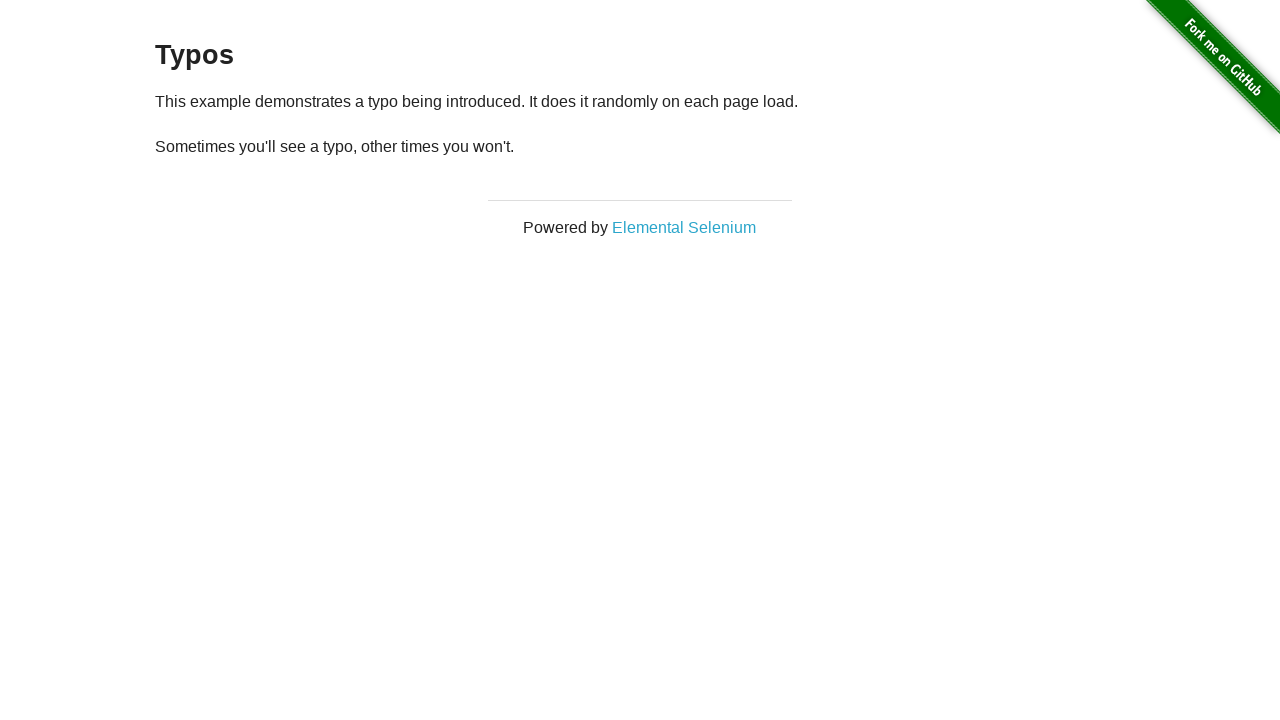

Found correct spelling 'won't' in paragraph
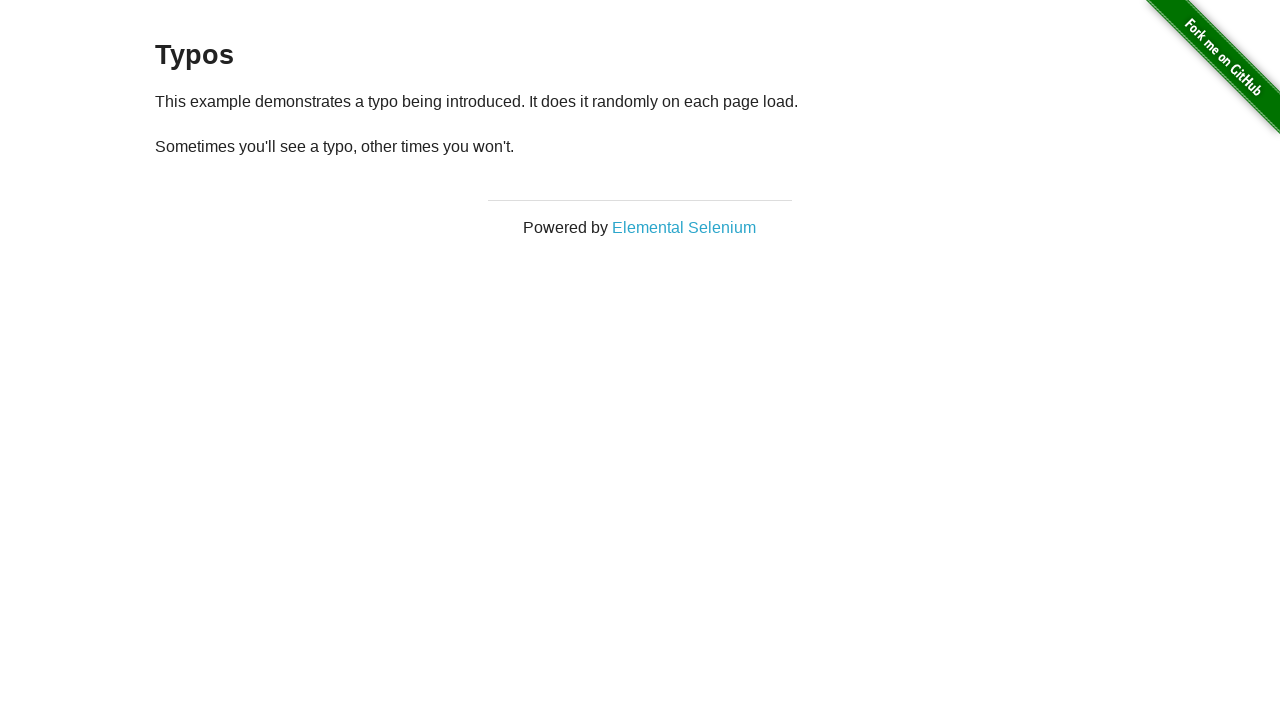

Waited 1 second before next check
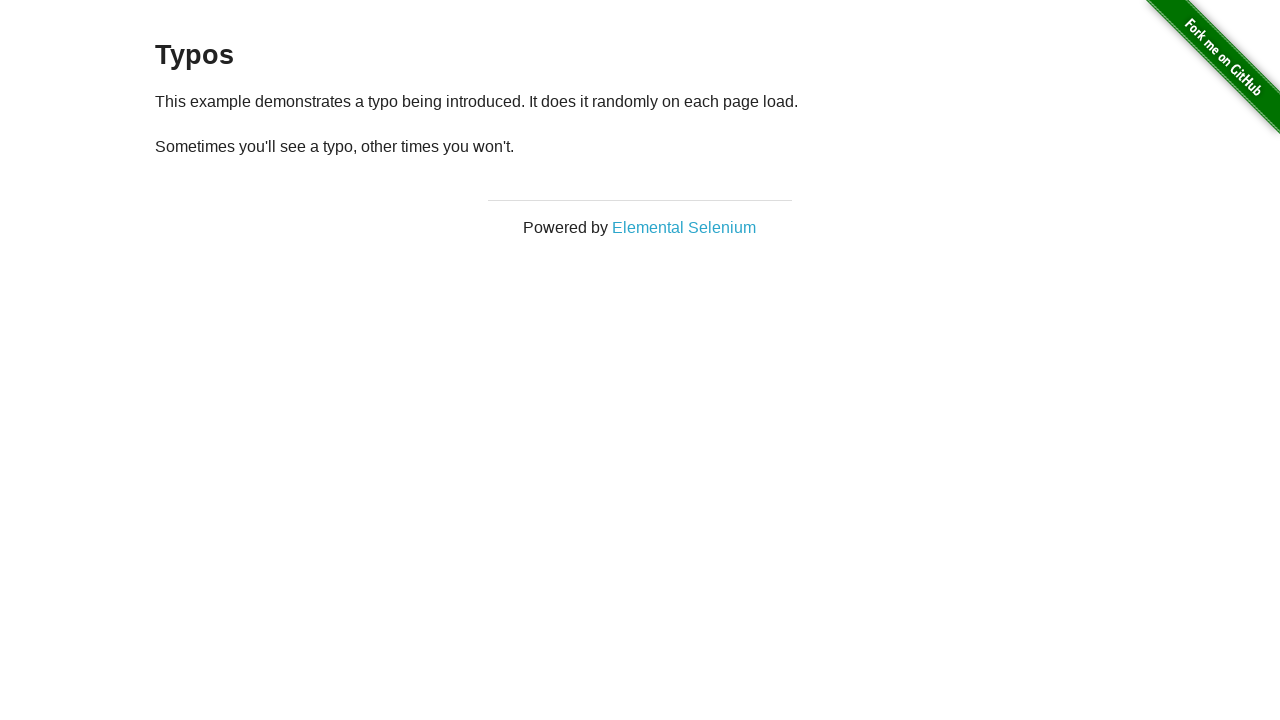

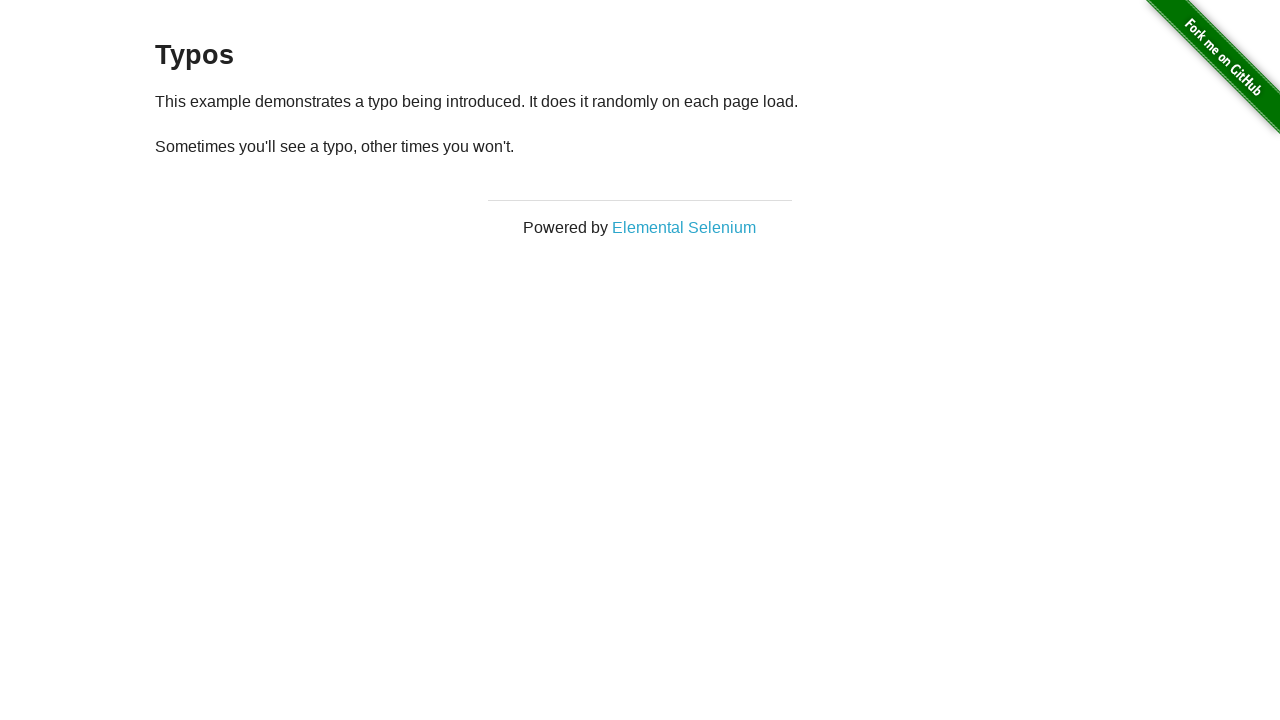